Tests generating 10 UUIDs by clicking the generate button 10 times

Starting URL: https://qatask.netlify.app/

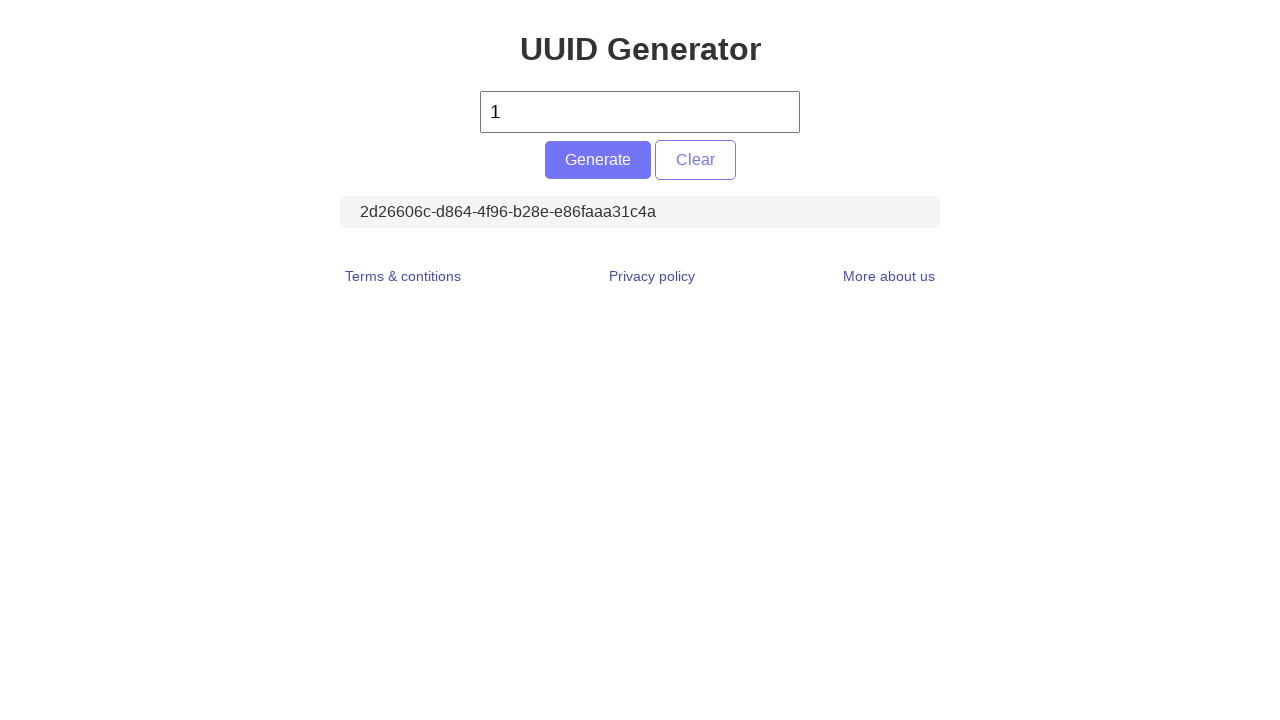

Clicked generate button (iteration 1/10) at (598, 160) on #generate
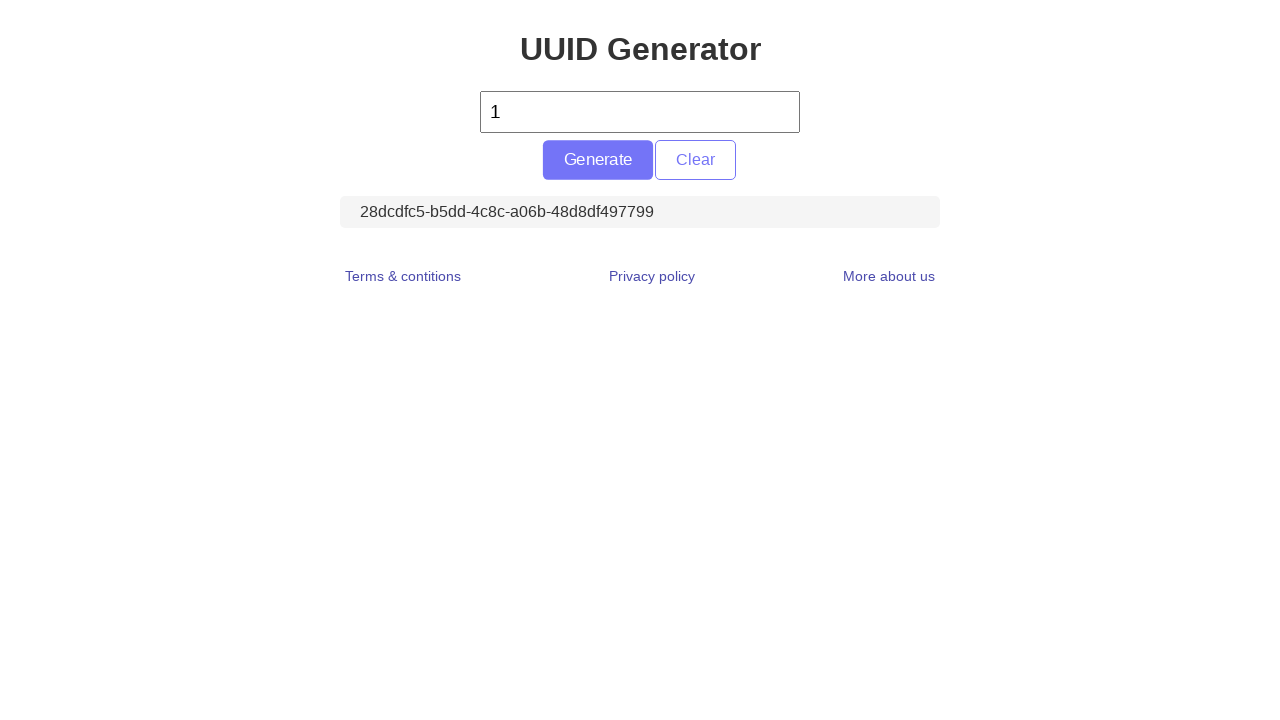

Located UUID display element
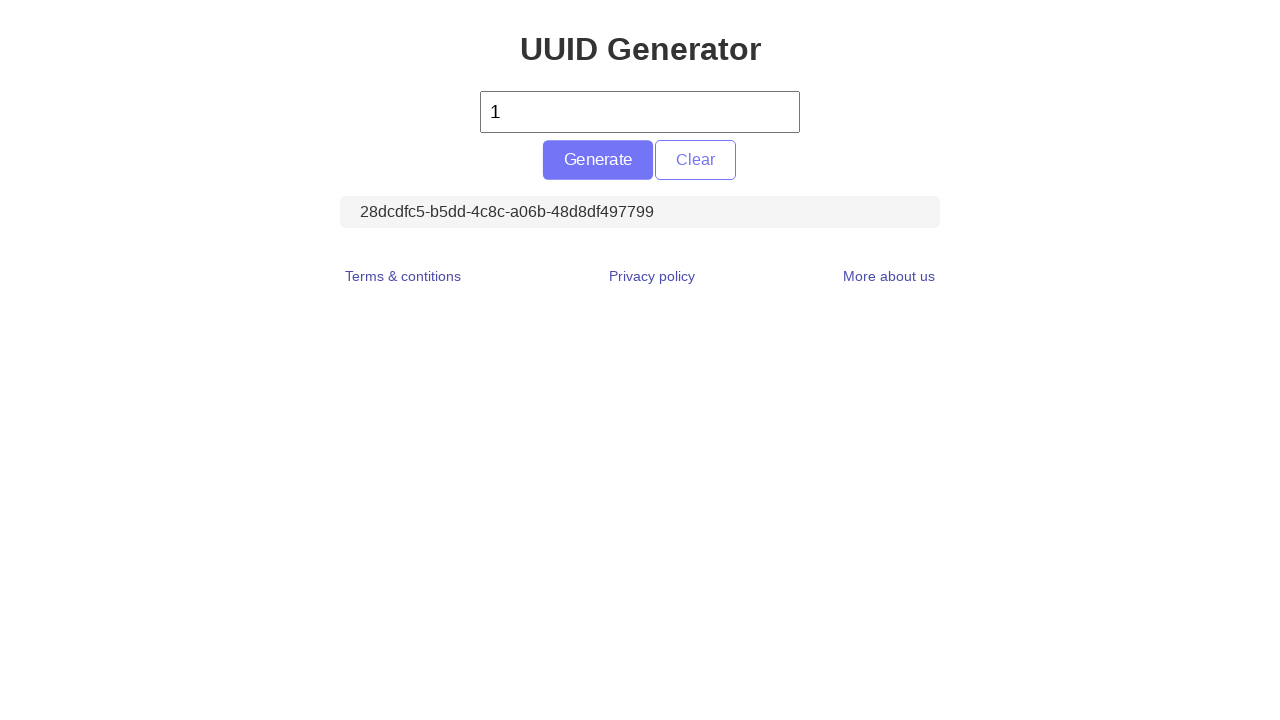

Retrieved UUID text content
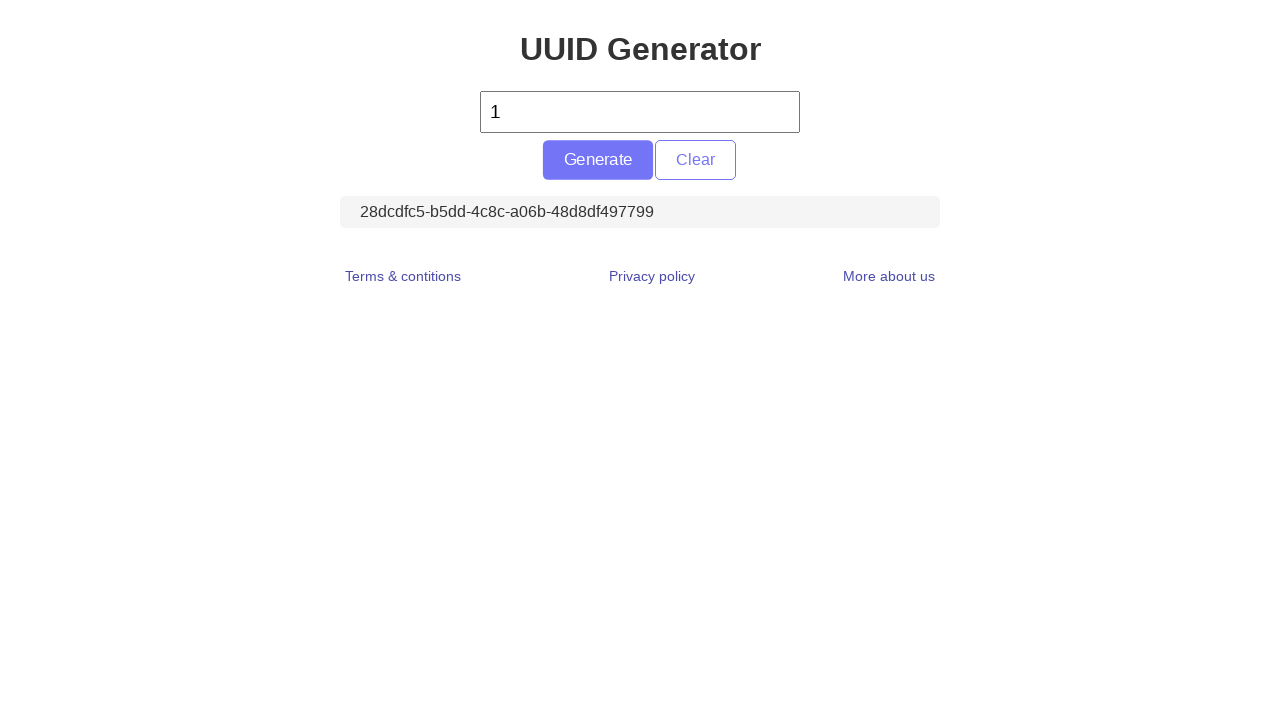

Asserted UUID is not empty (iteration 1/10)
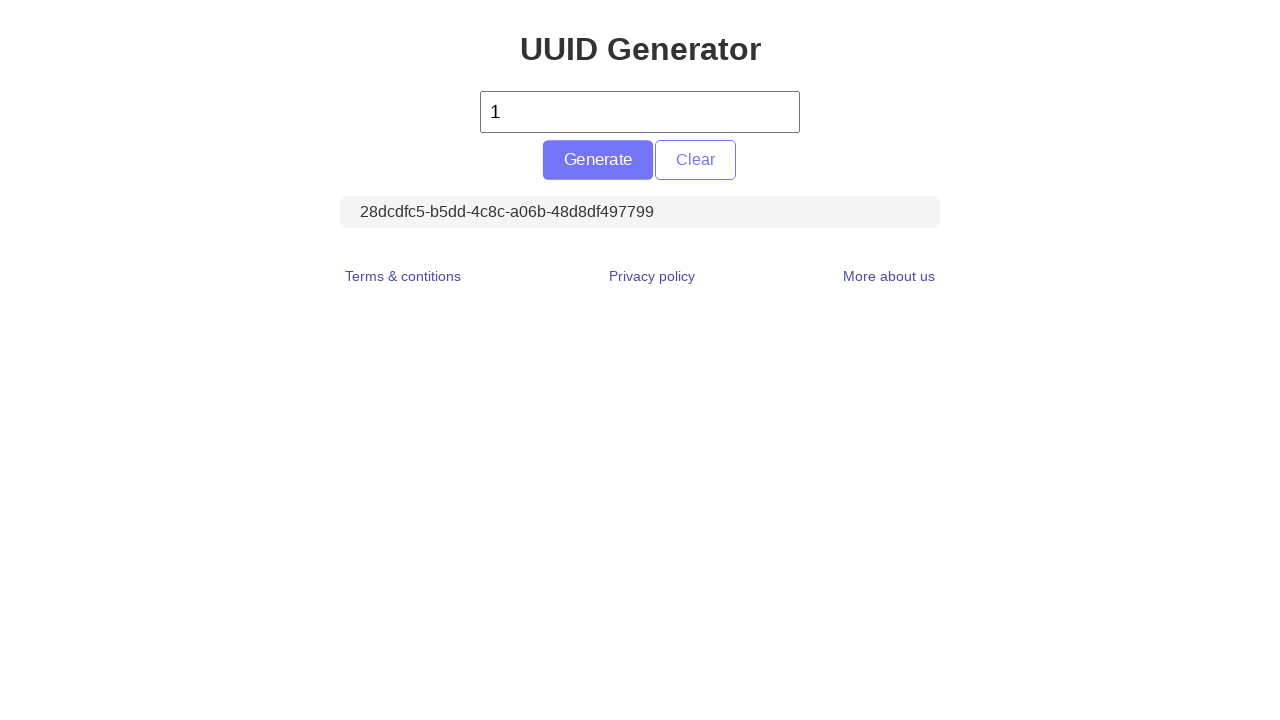

Clicked generate button (iteration 2/10) at (598, 160) on #generate
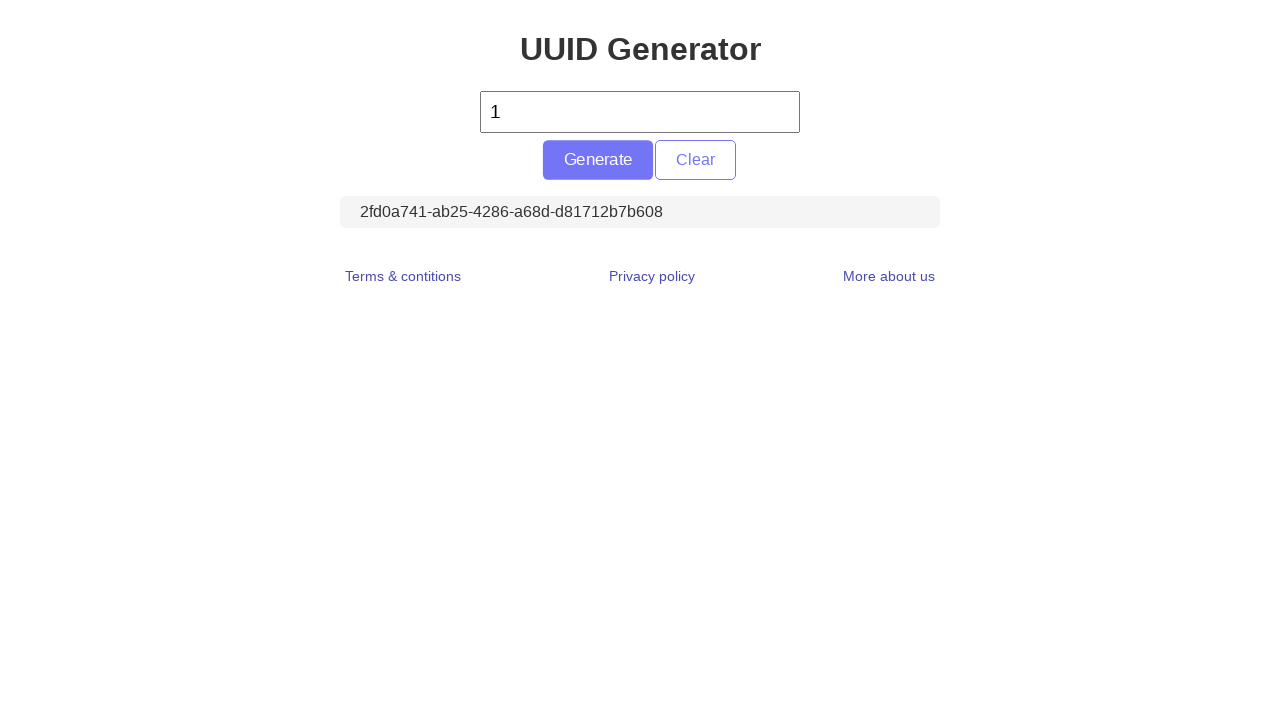

Located UUID display element
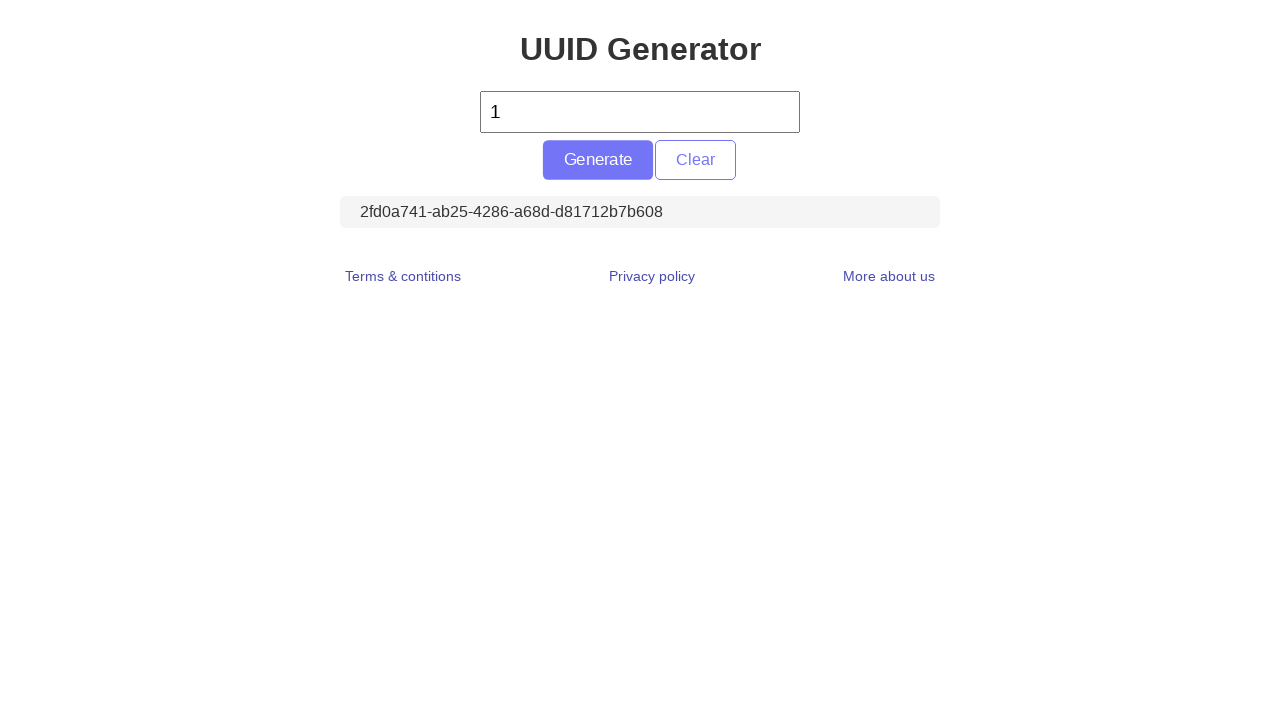

Retrieved UUID text content
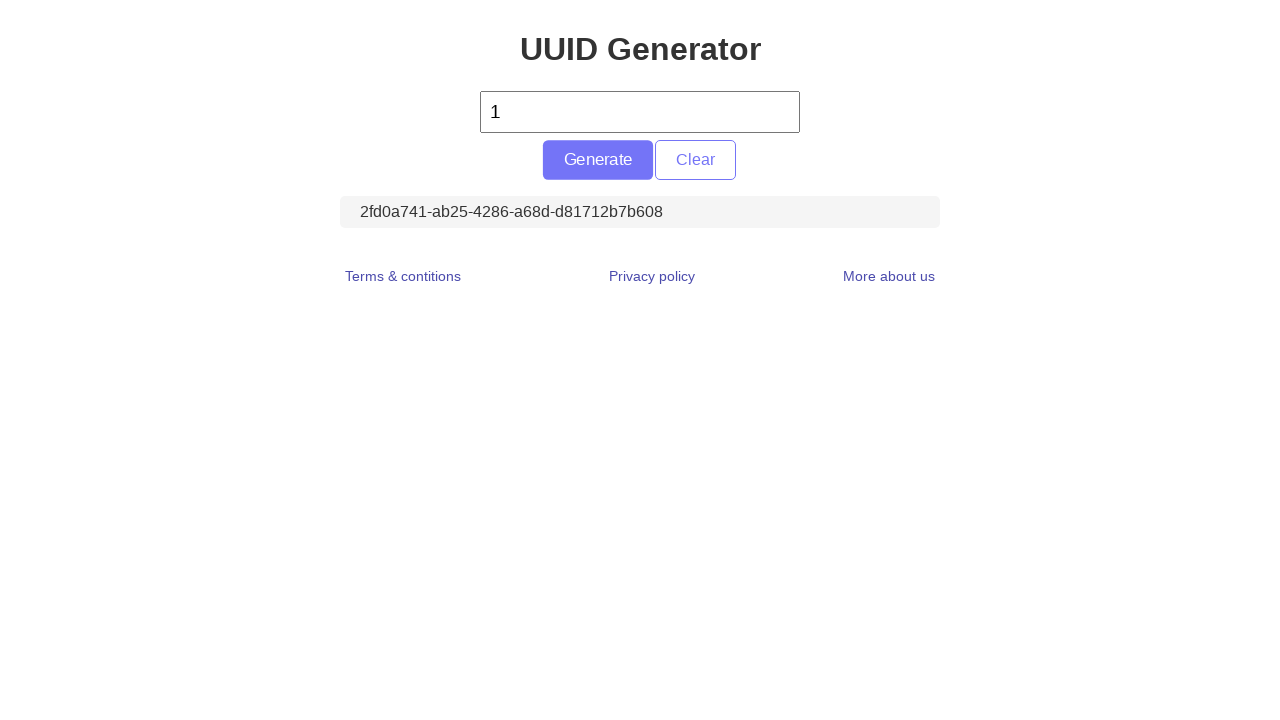

Asserted UUID is not empty (iteration 2/10)
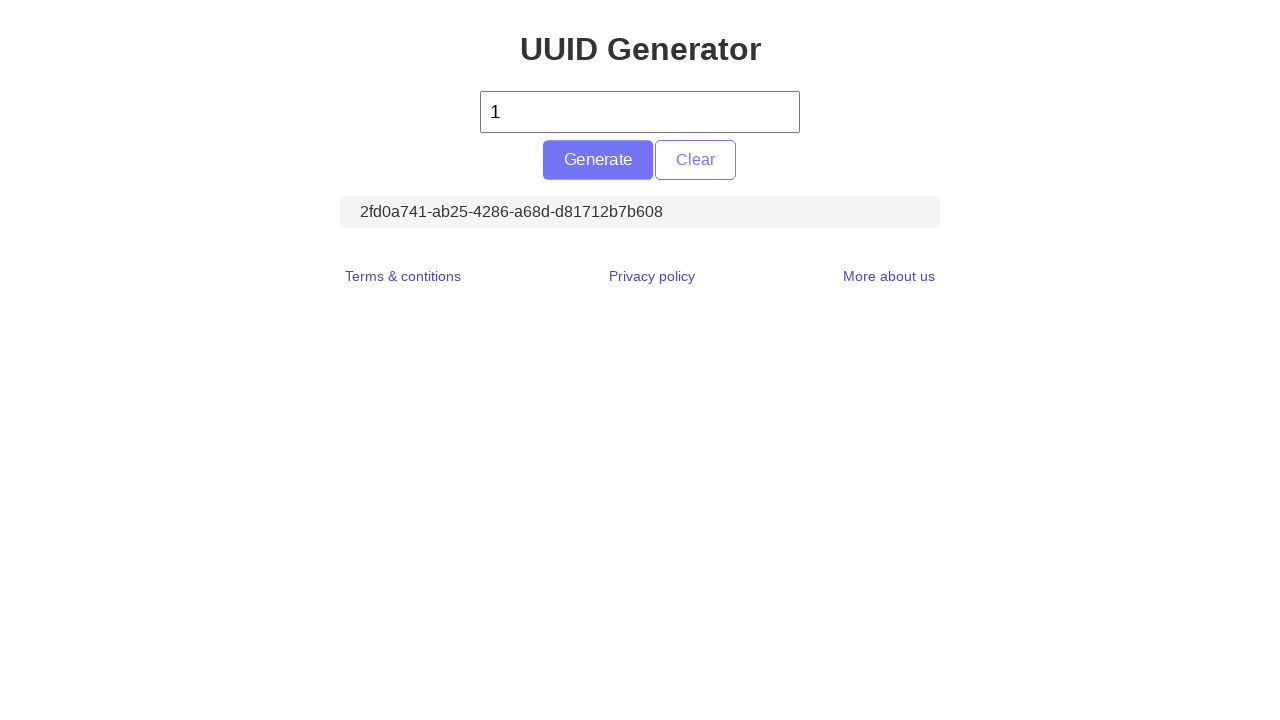

Clicked generate button (iteration 3/10) at (598, 160) on #generate
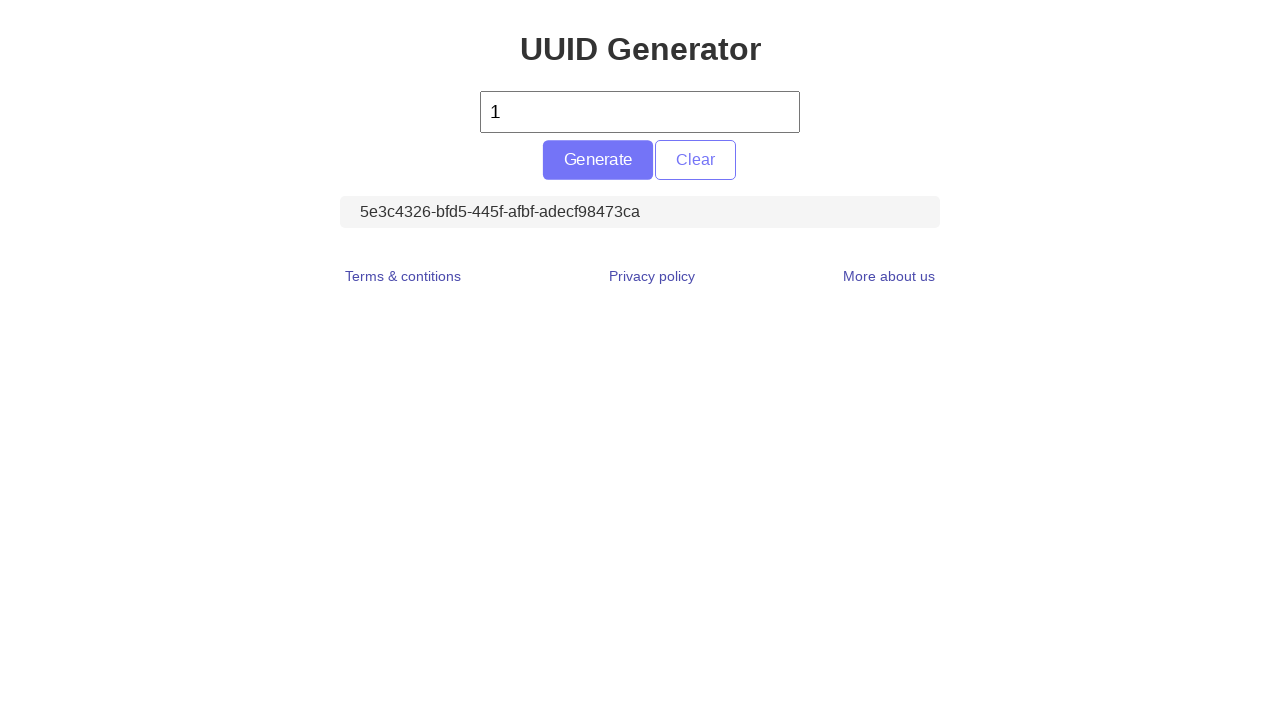

Located UUID display element
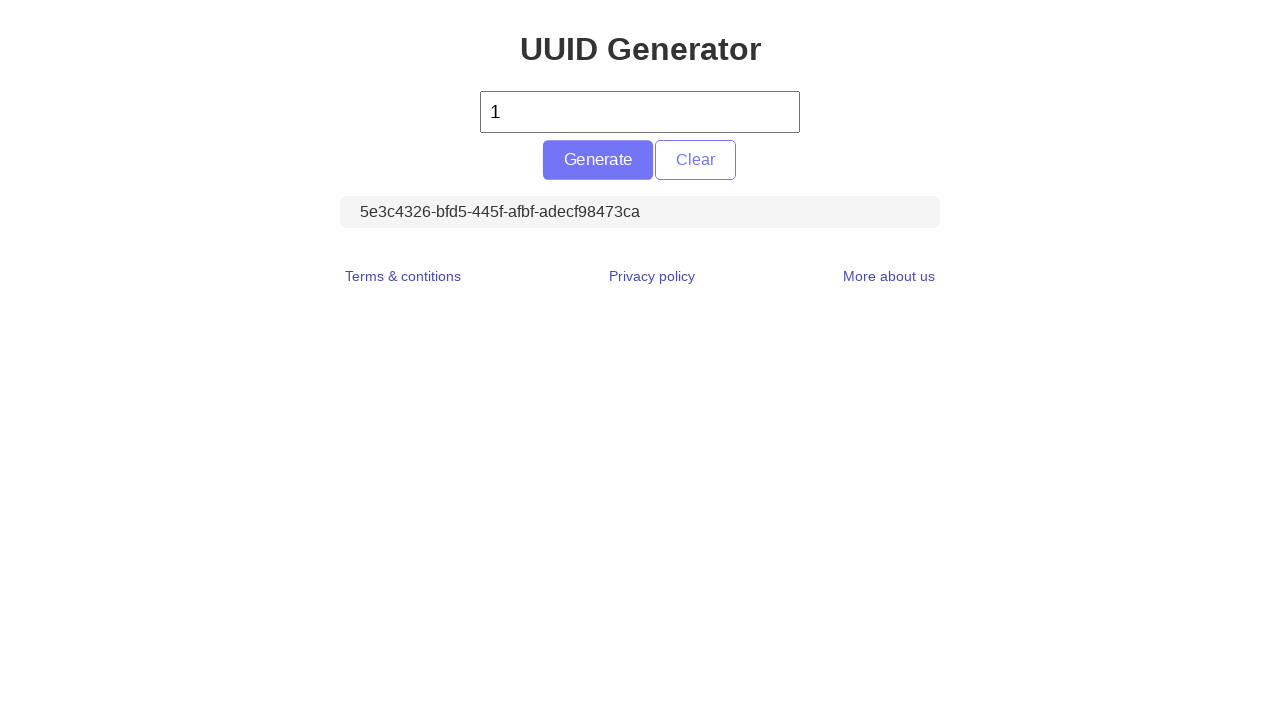

Retrieved UUID text content
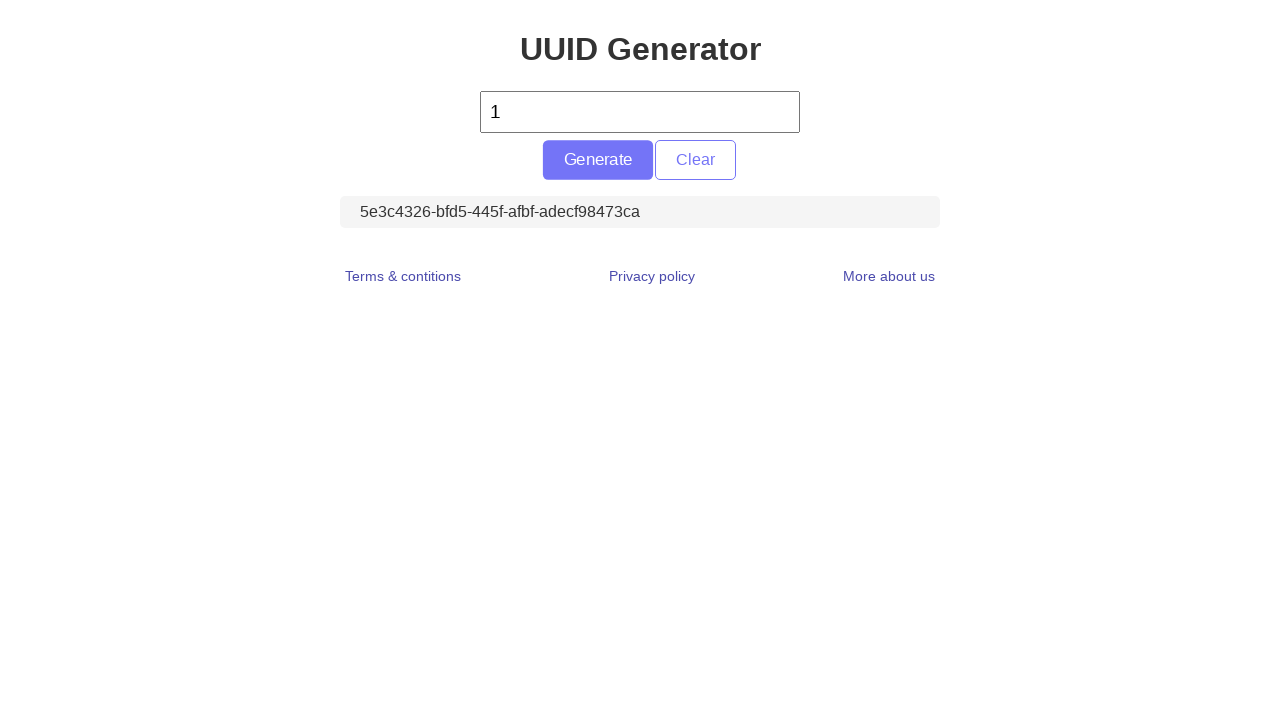

Asserted UUID is not empty (iteration 3/10)
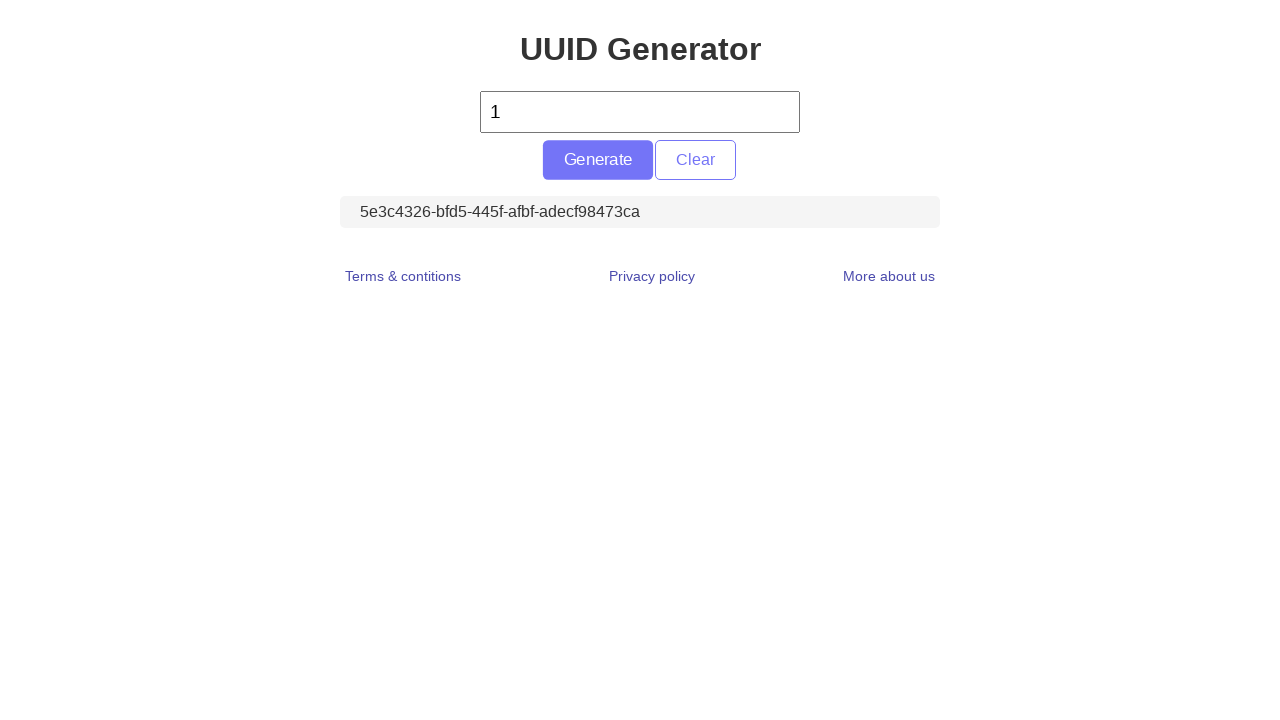

Clicked generate button (iteration 4/10) at (598, 160) on #generate
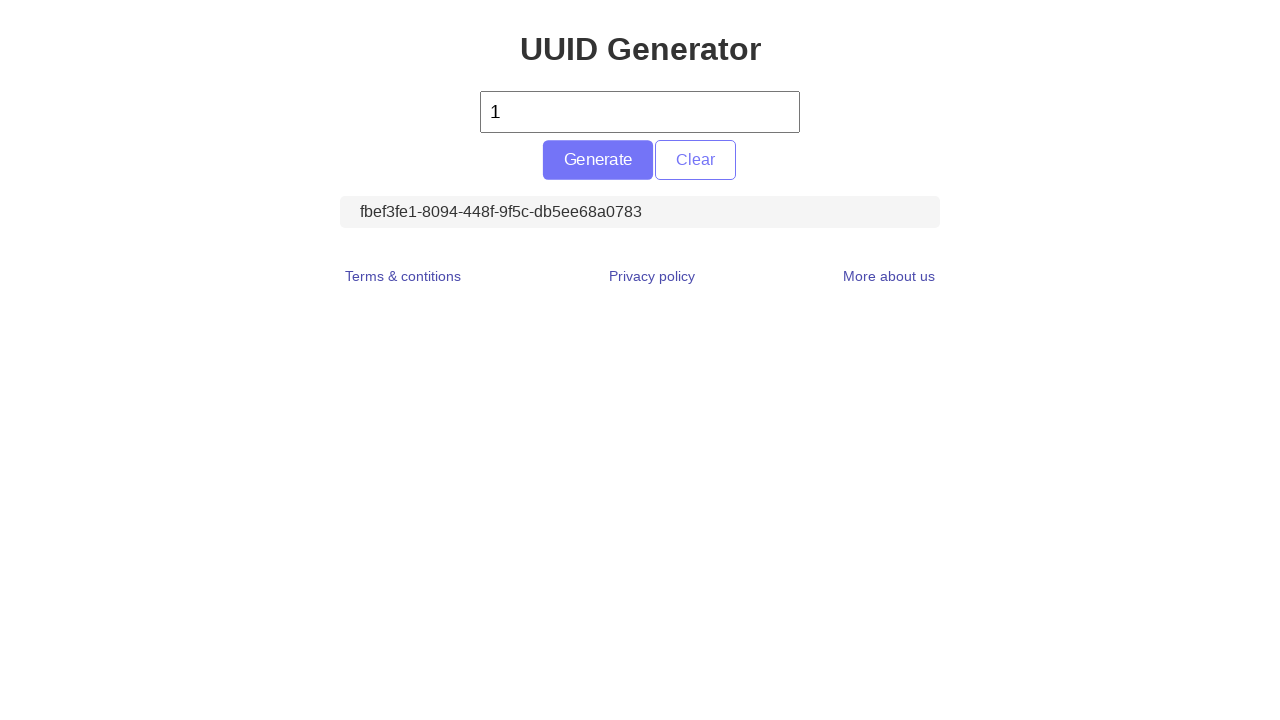

Located UUID display element
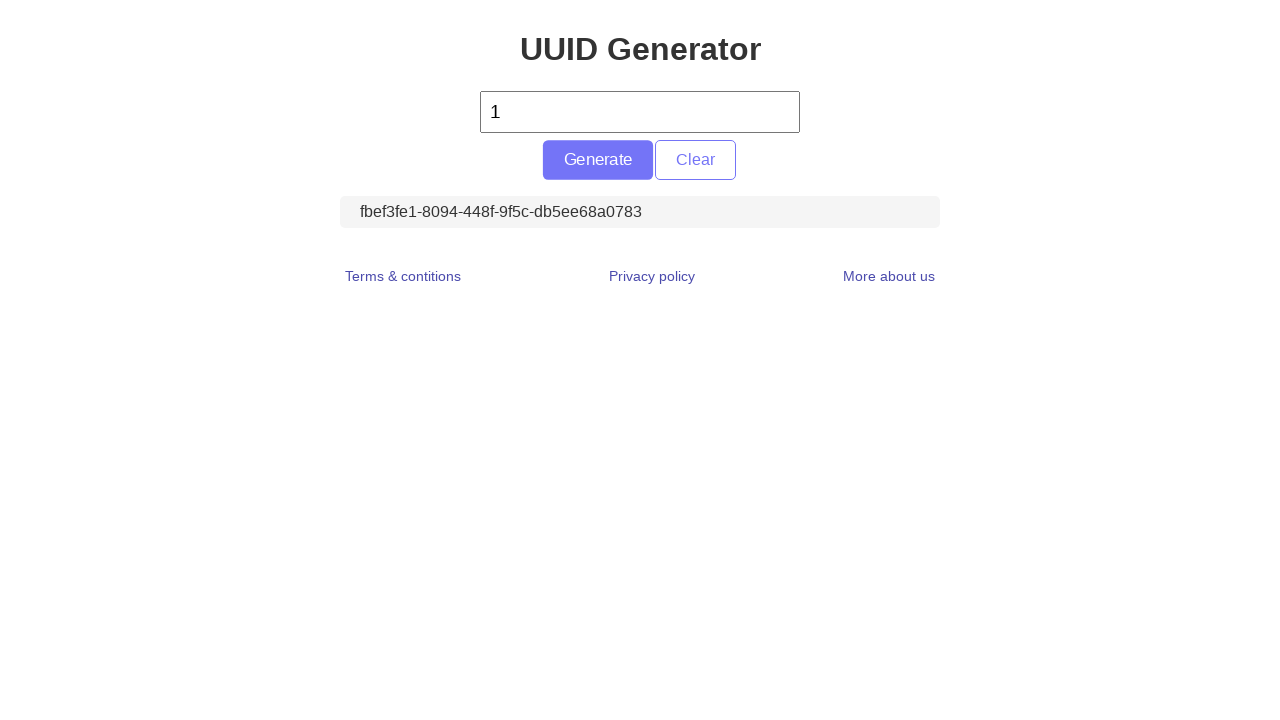

Retrieved UUID text content
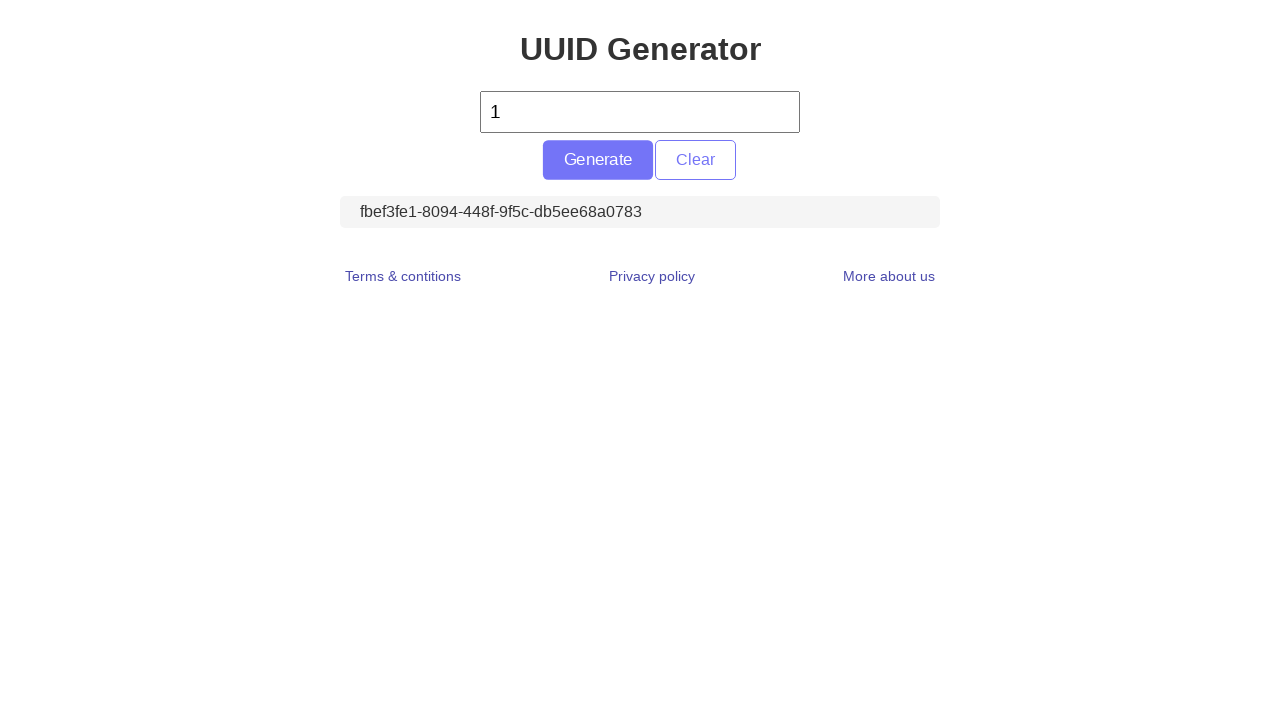

Asserted UUID is not empty (iteration 4/10)
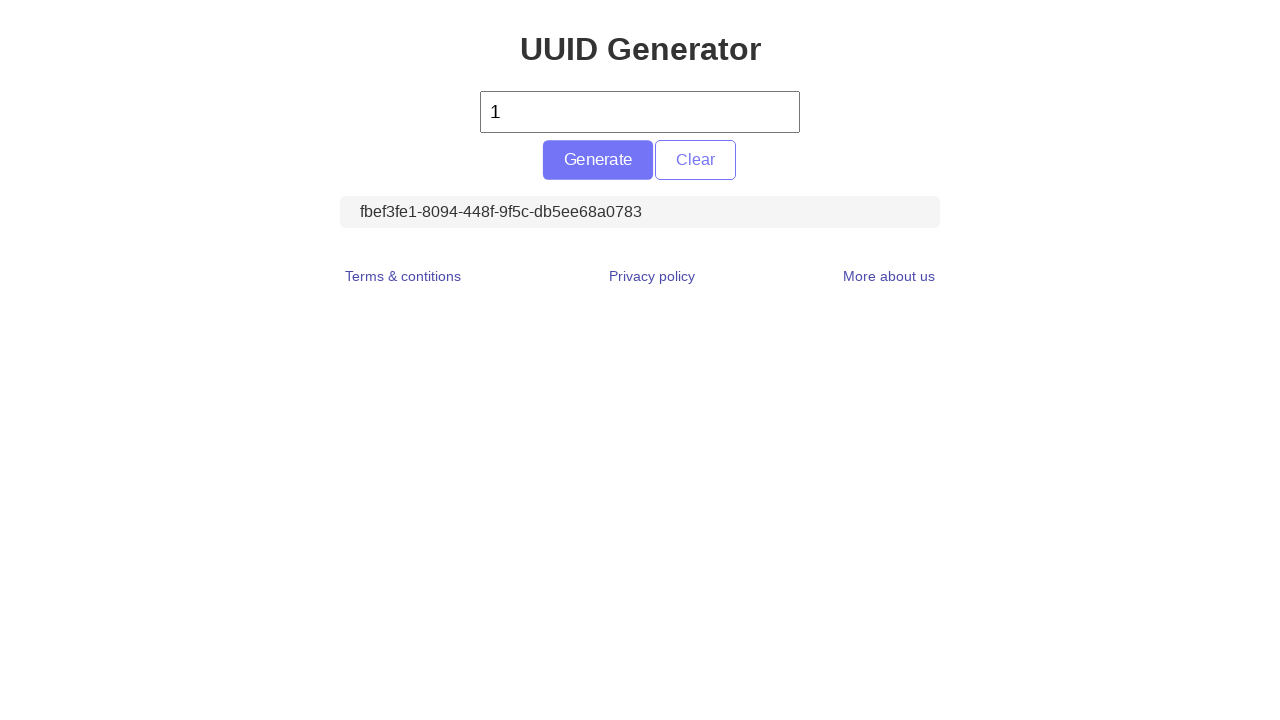

Clicked generate button (iteration 5/10) at (598, 160) on #generate
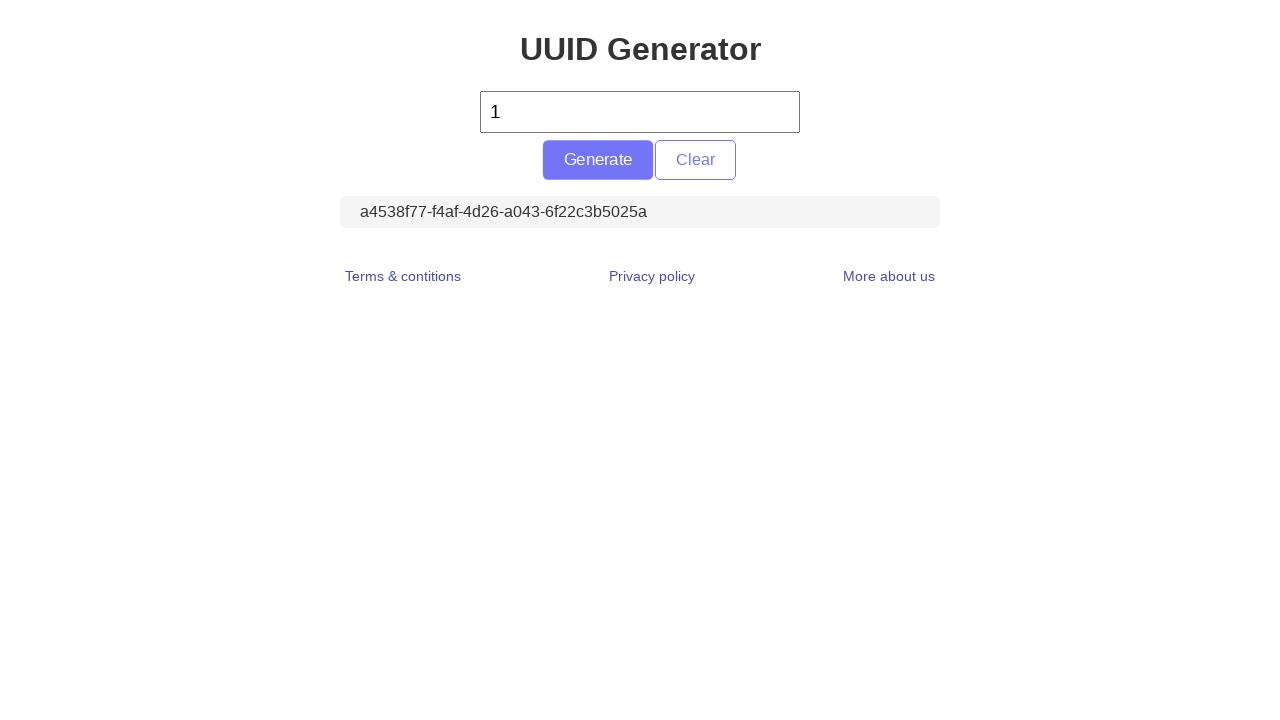

Located UUID display element
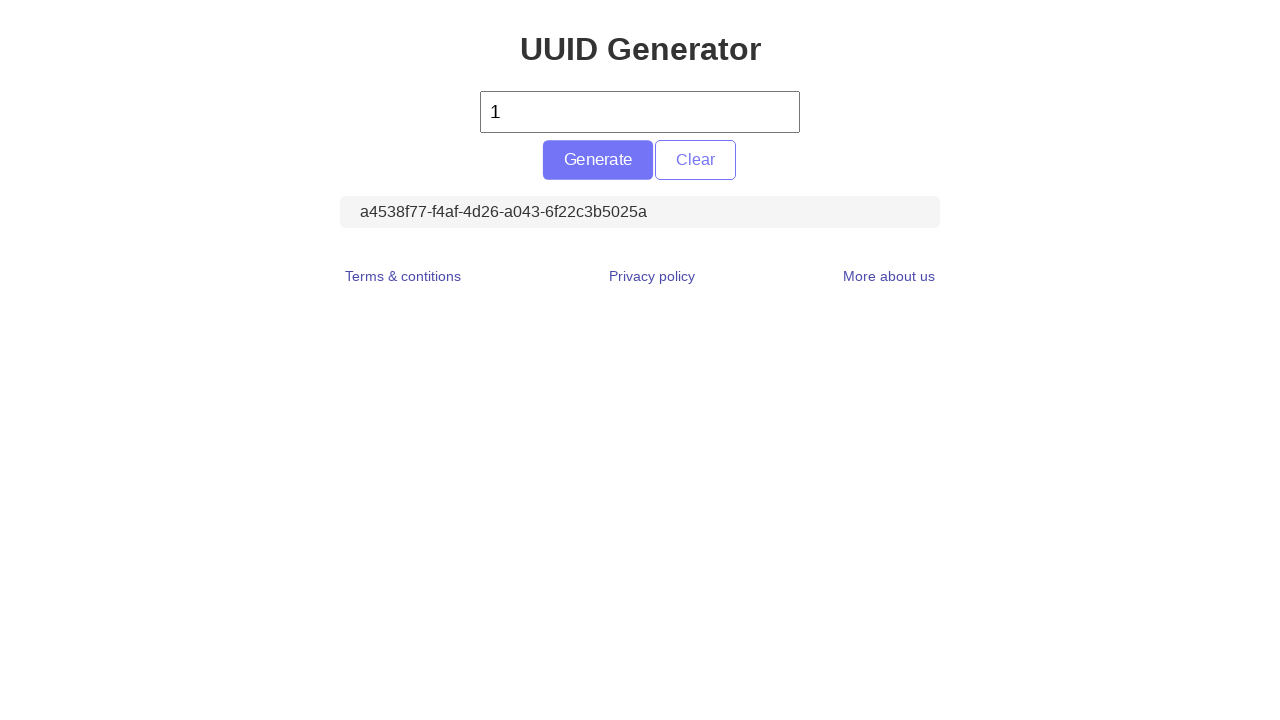

Retrieved UUID text content
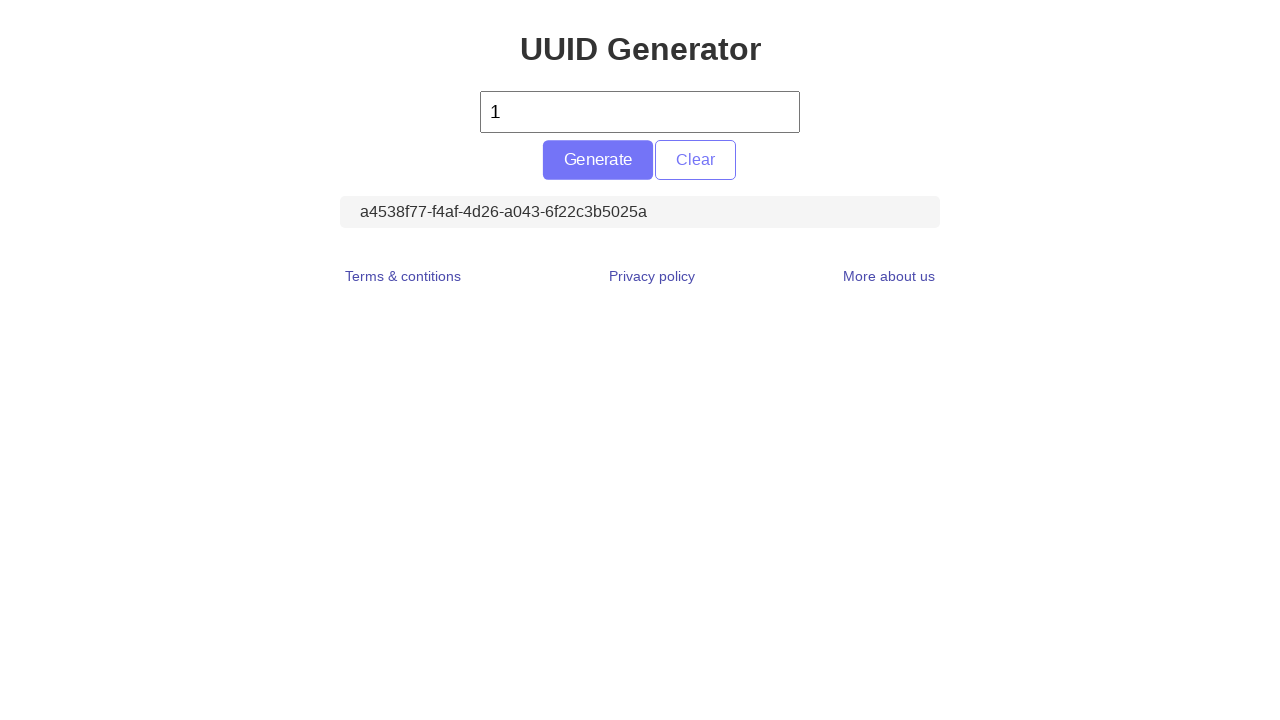

Asserted UUID is not empty (iteration 5/10)
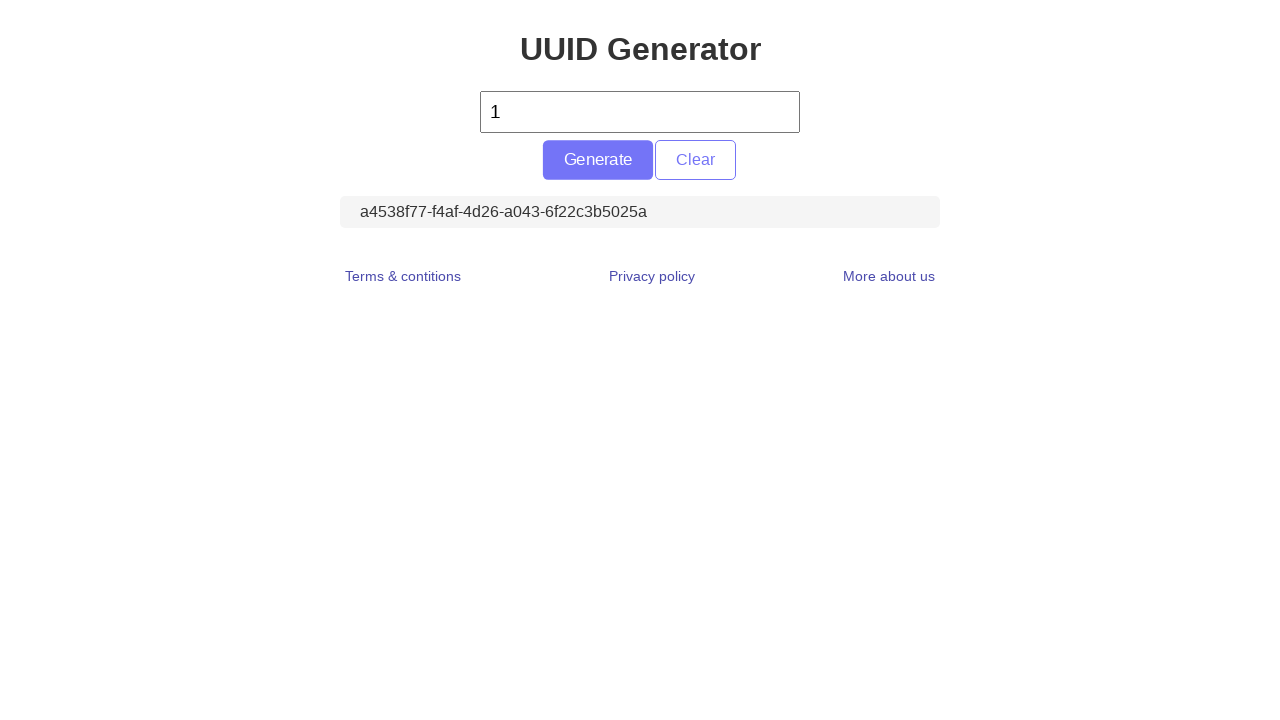

Clicked generate button (iteration 6/10) at (598, 160) on #generate
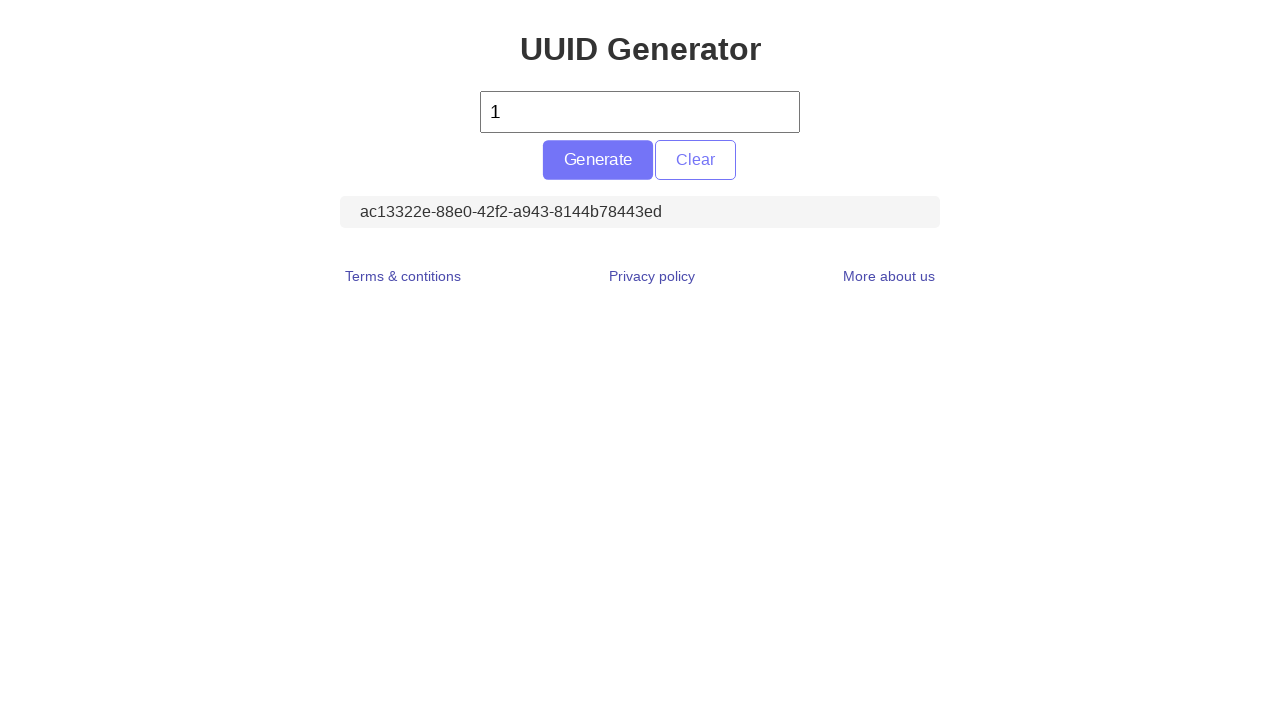

Located UUID display element
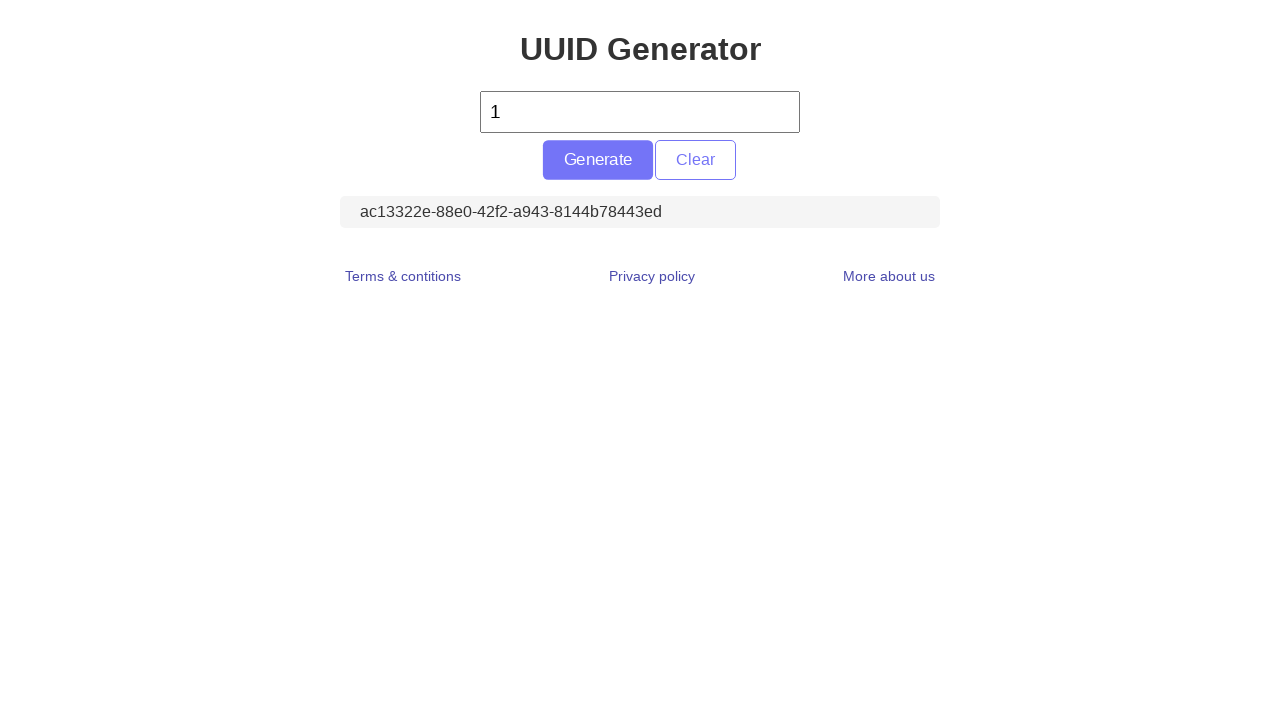

Retrieved UUID text content
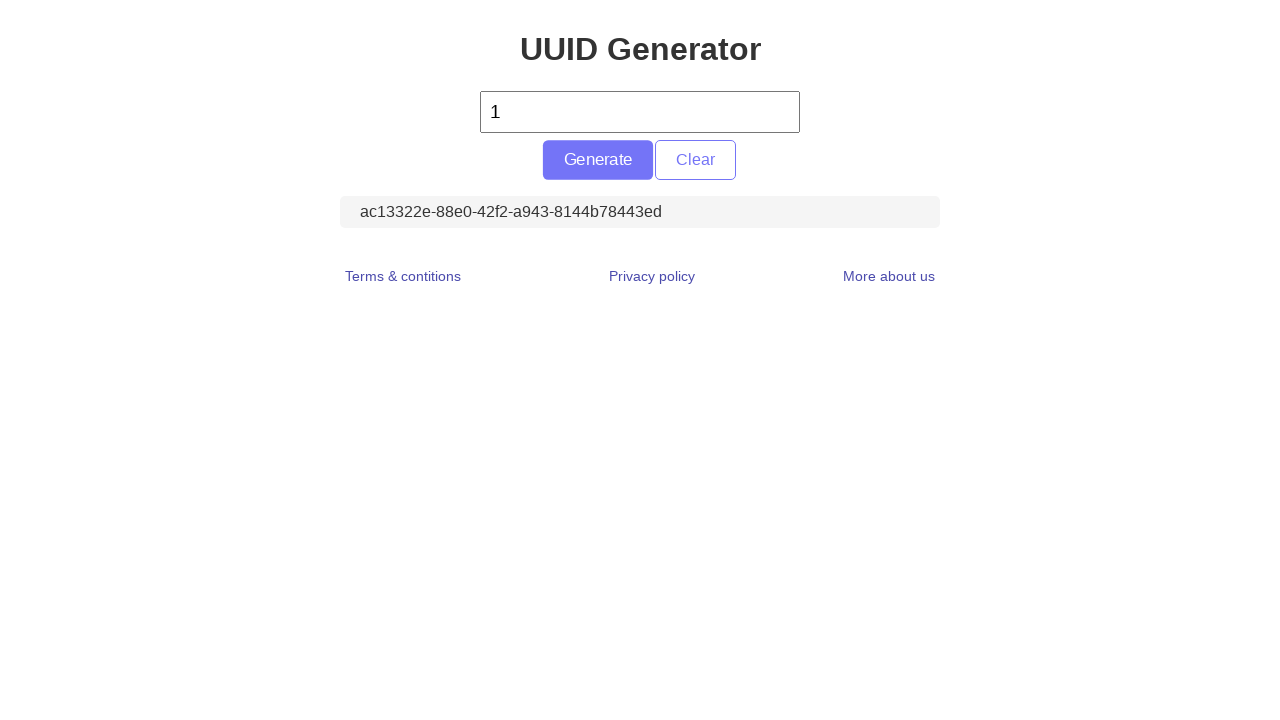

Asserted UUID is not empty (iteration 6/10)
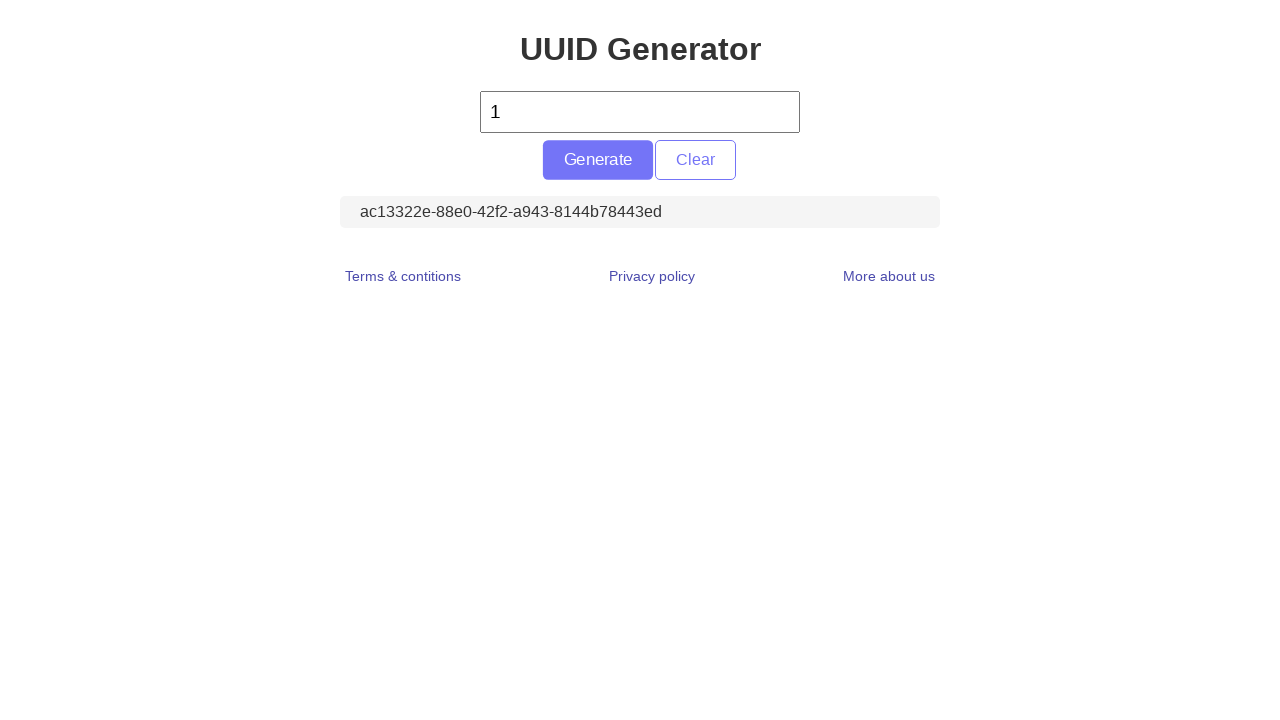

Clicked generate button (iteration 7/10) at (598, 160) on #generate
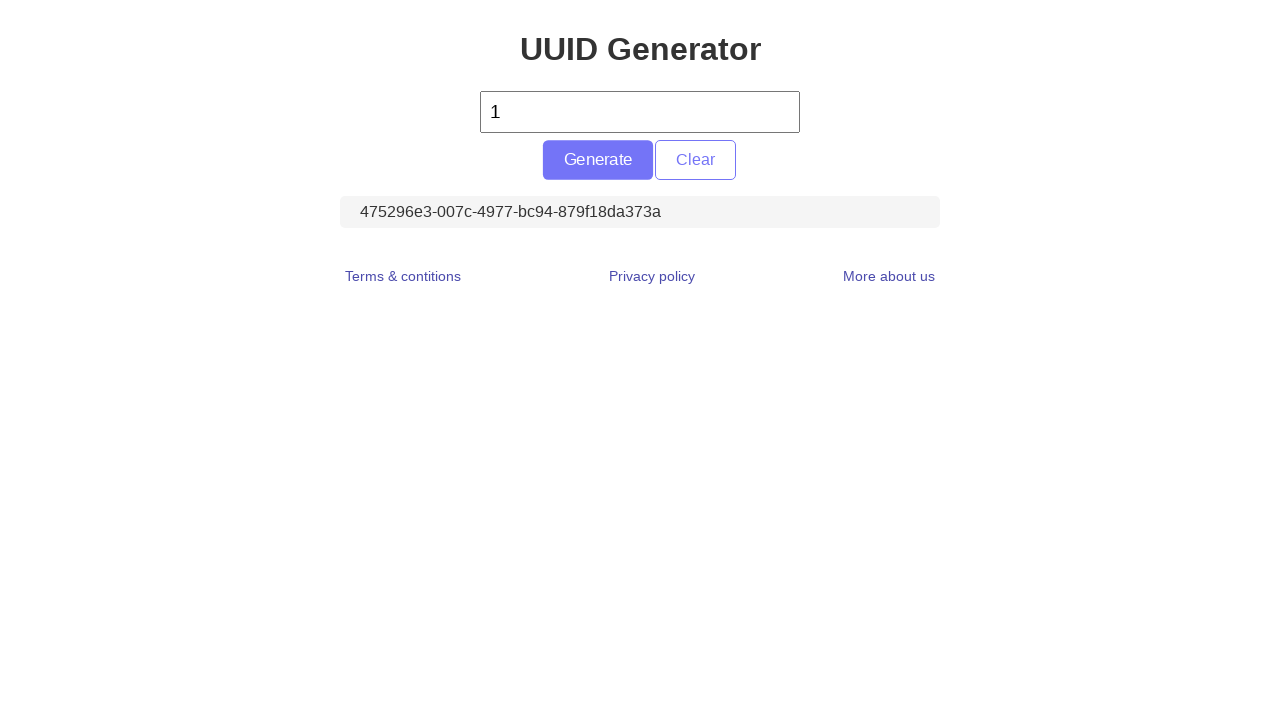

Located UUID display element
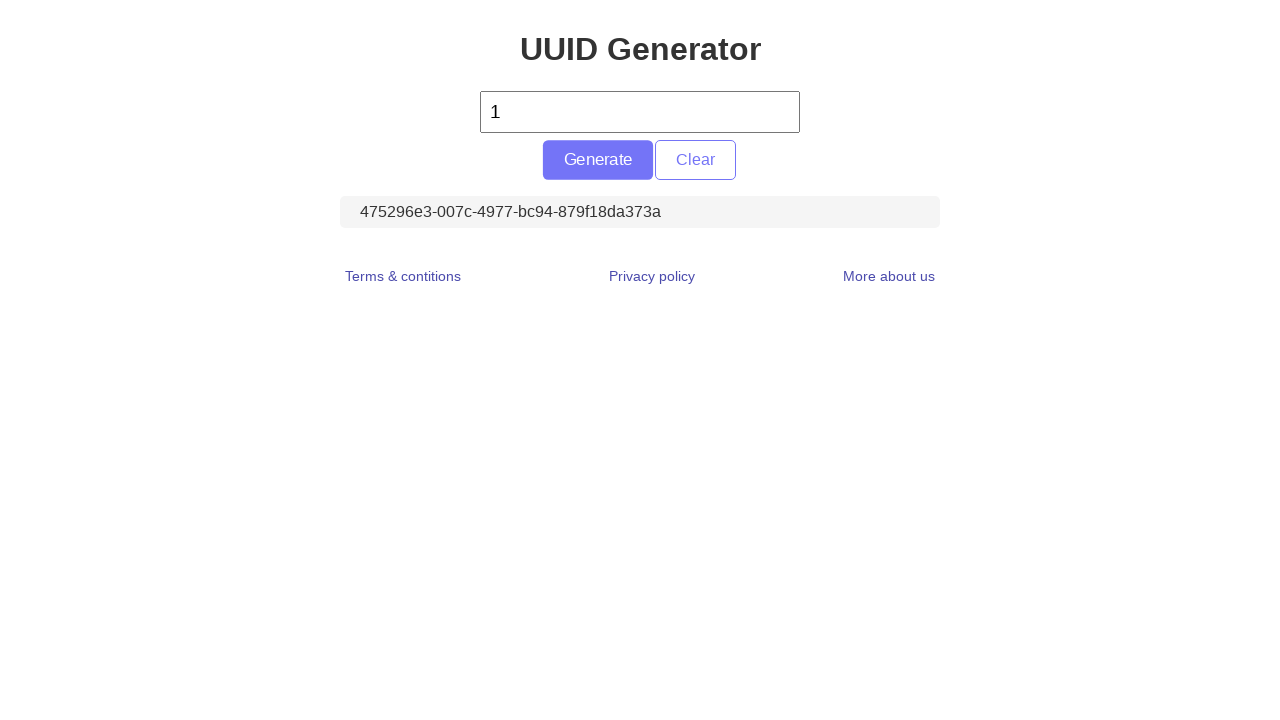

Retrieved UUID text content
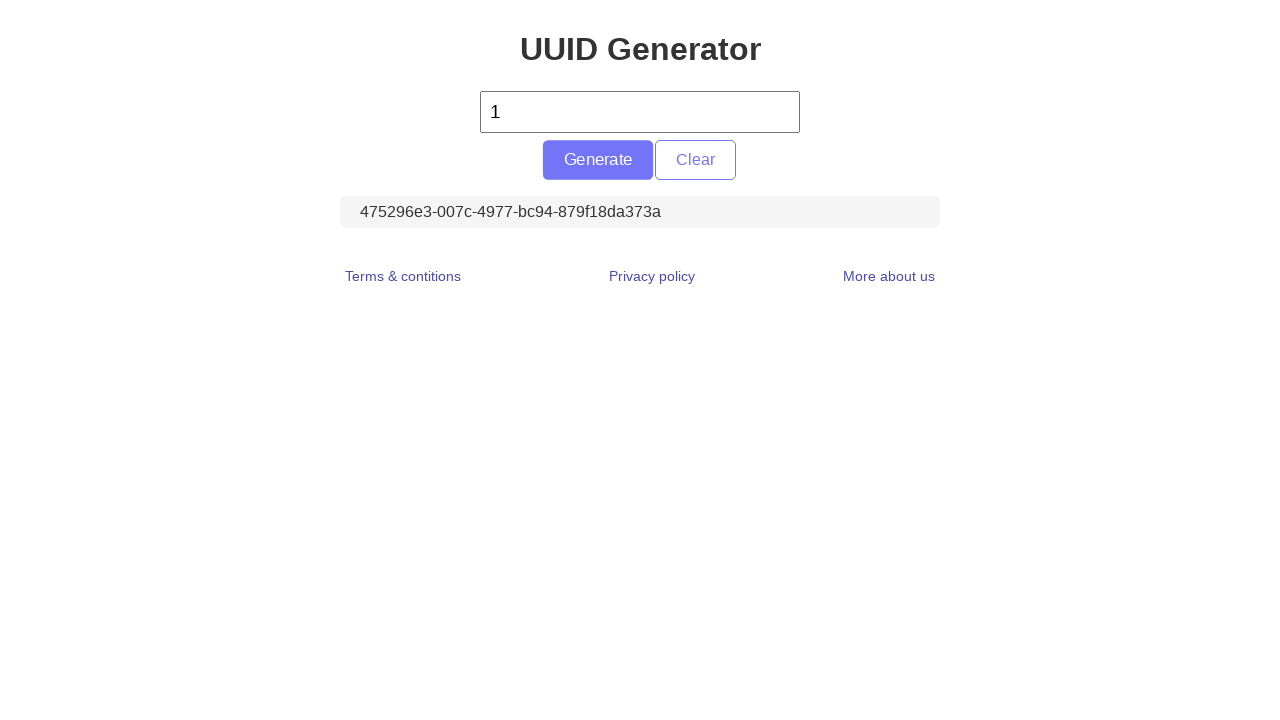

Asserted UUID is not empty (iteration 7/10)
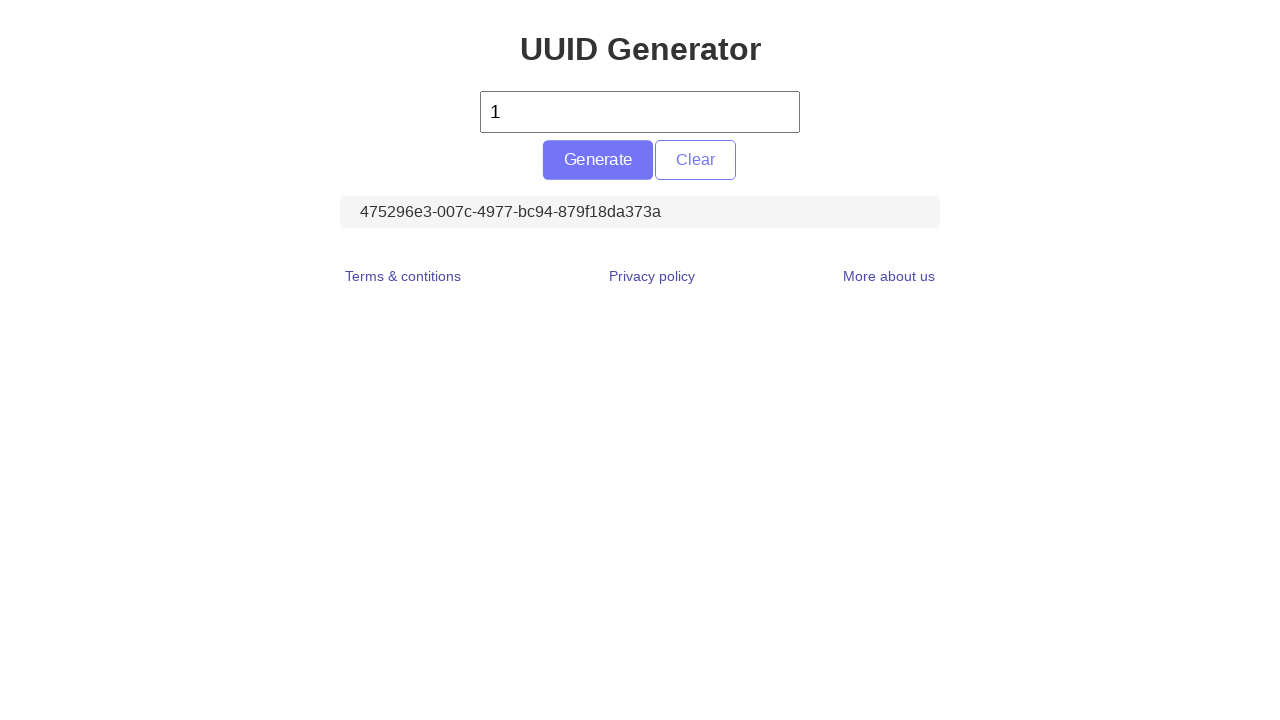

Clicked generate button (iteration 8/10) at (598, 160) on #generate
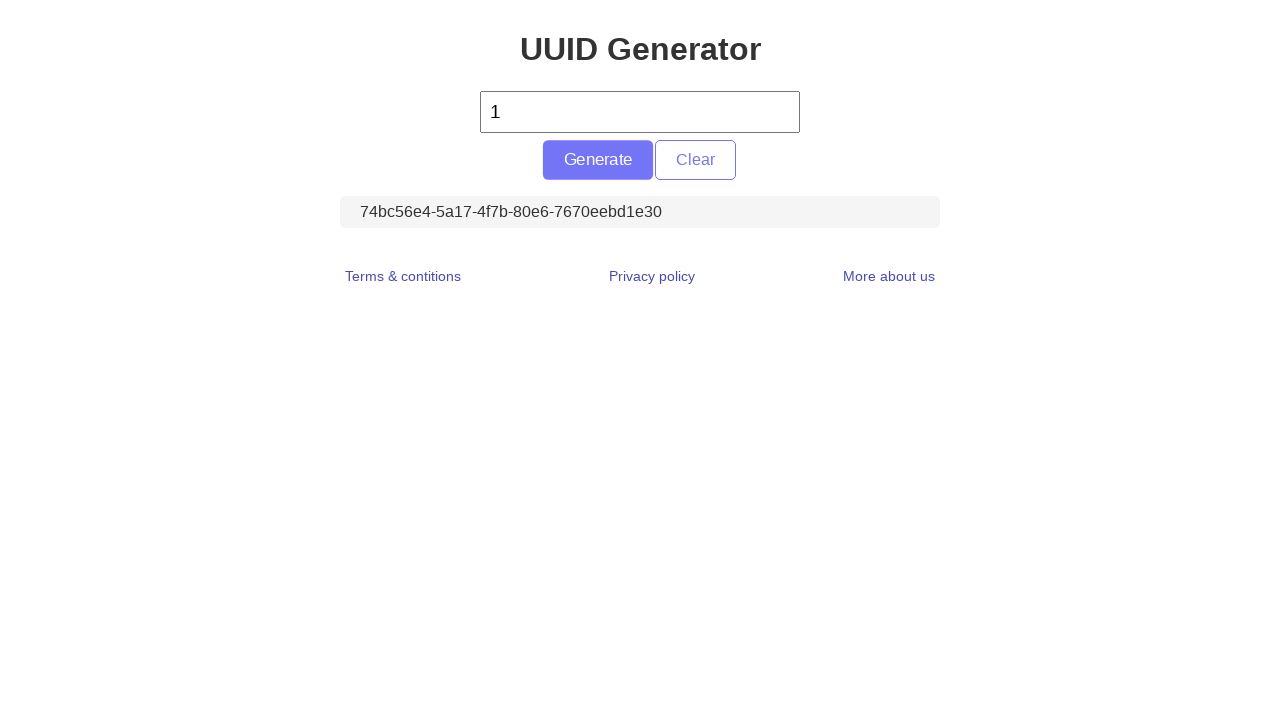

Located UUID display element
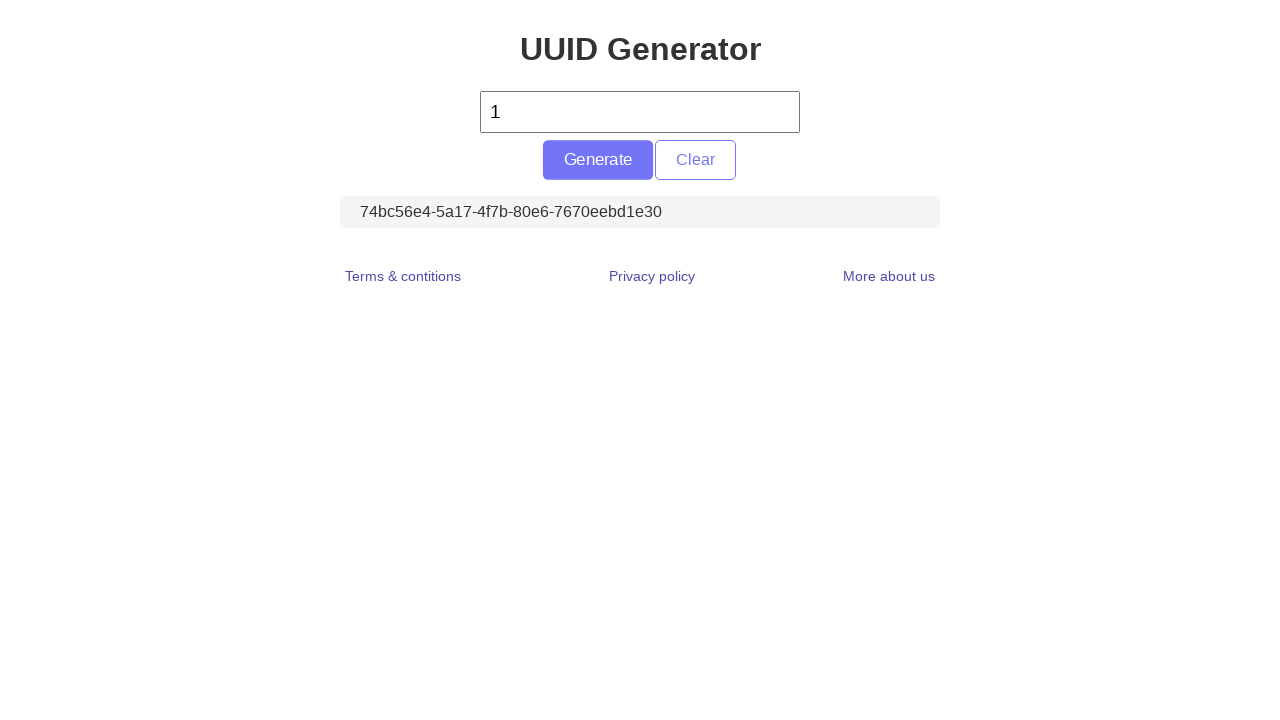

Retrieved UUID text content
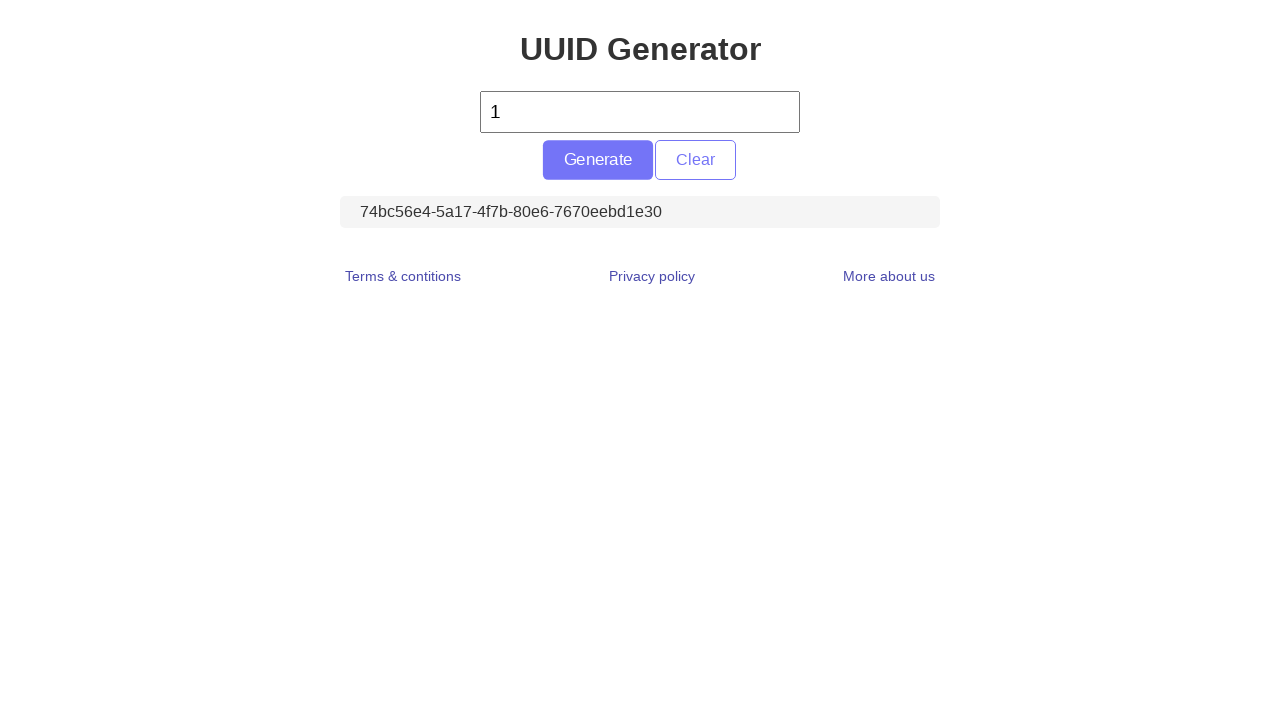

Asserted UUID is not empty (iteration 8/10)
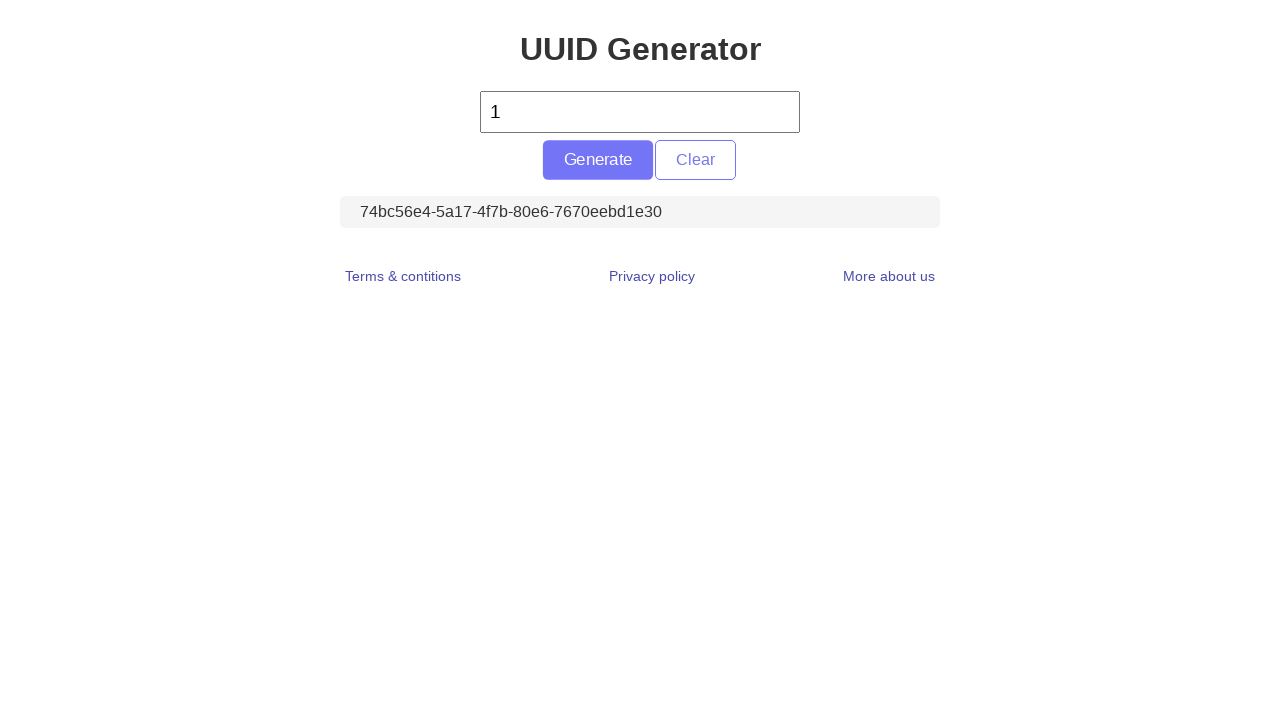

Clicked generate button (iteration 9/10) at (598, 160) on #generate
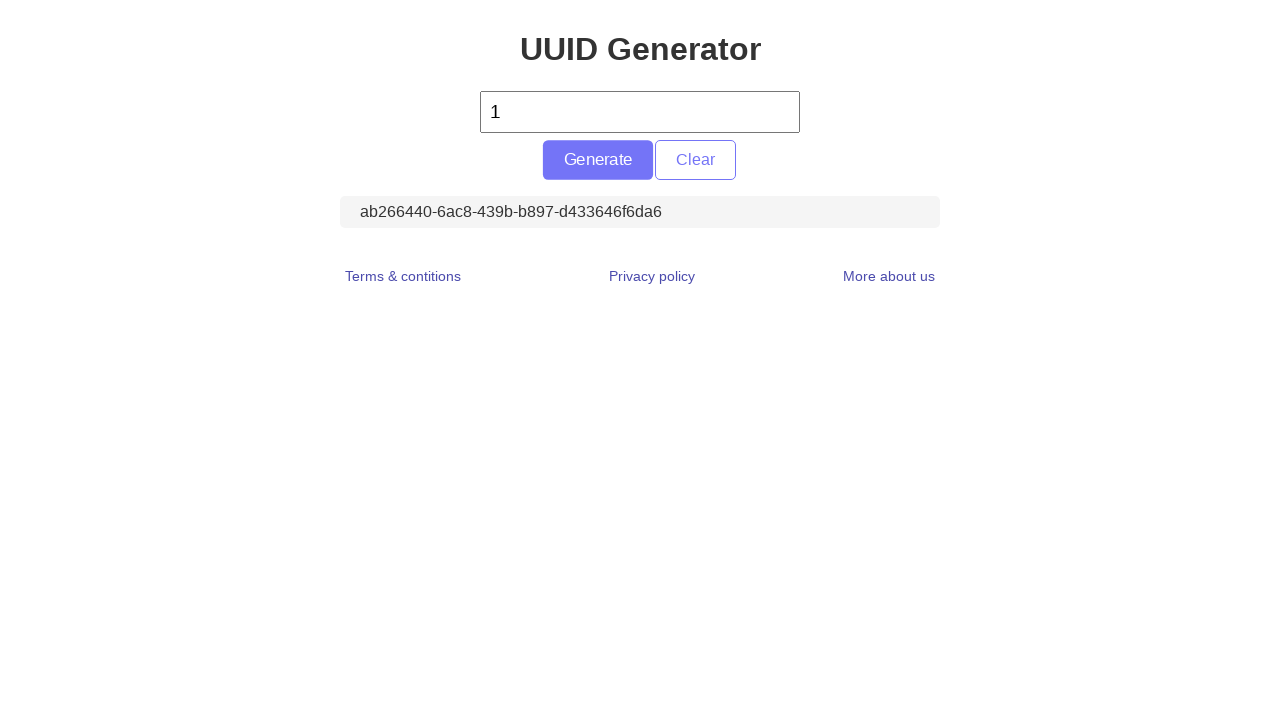

Located UUID display element
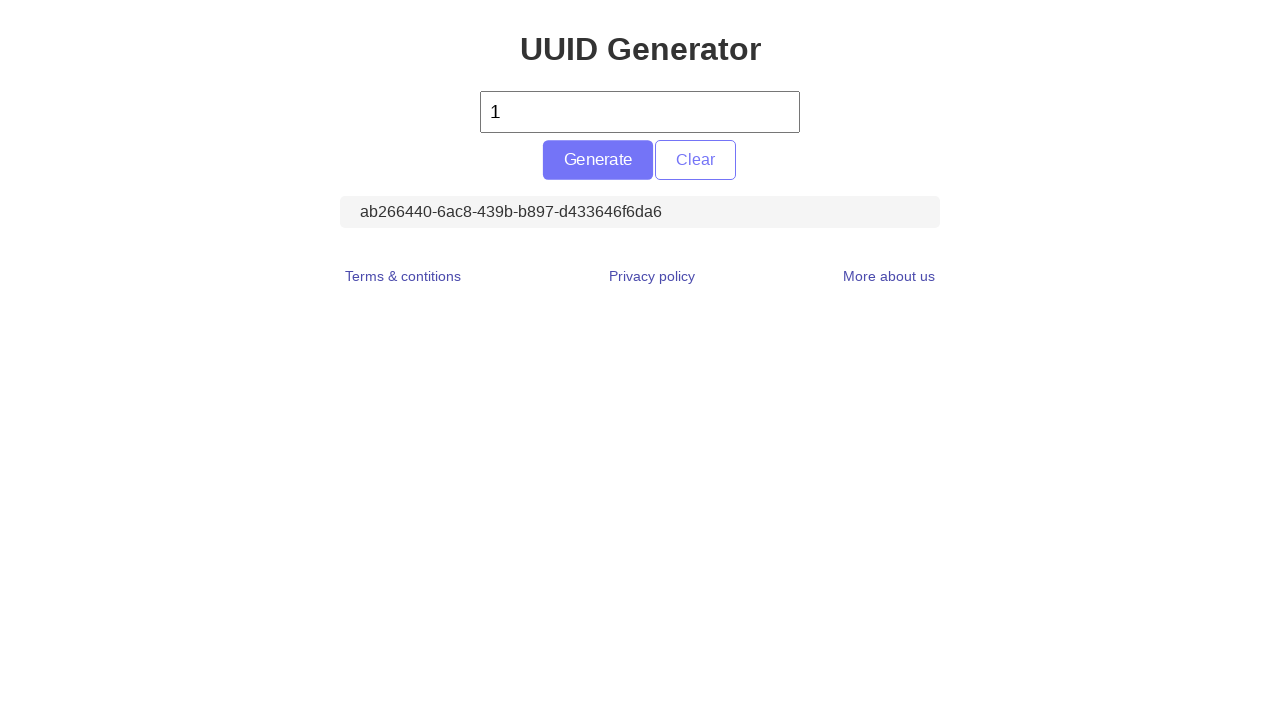

Retrieved UUID text content
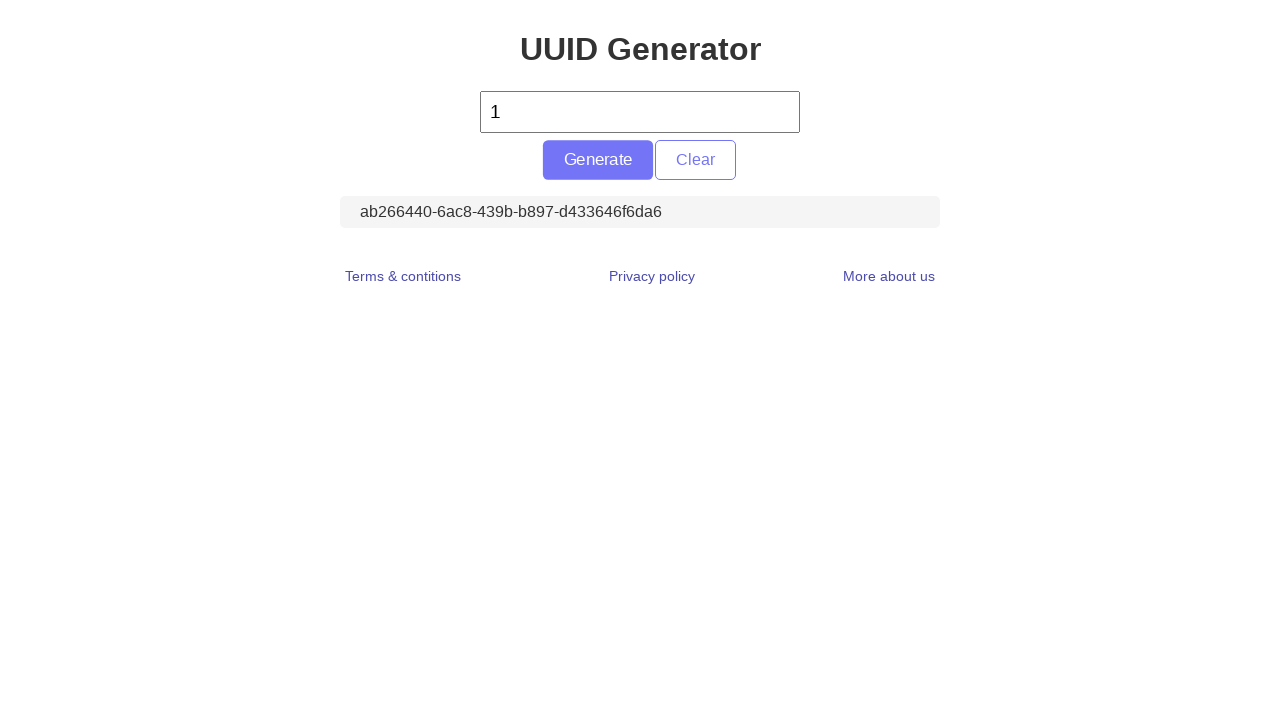

Asserted UUID is not empty (iteration 9/10)
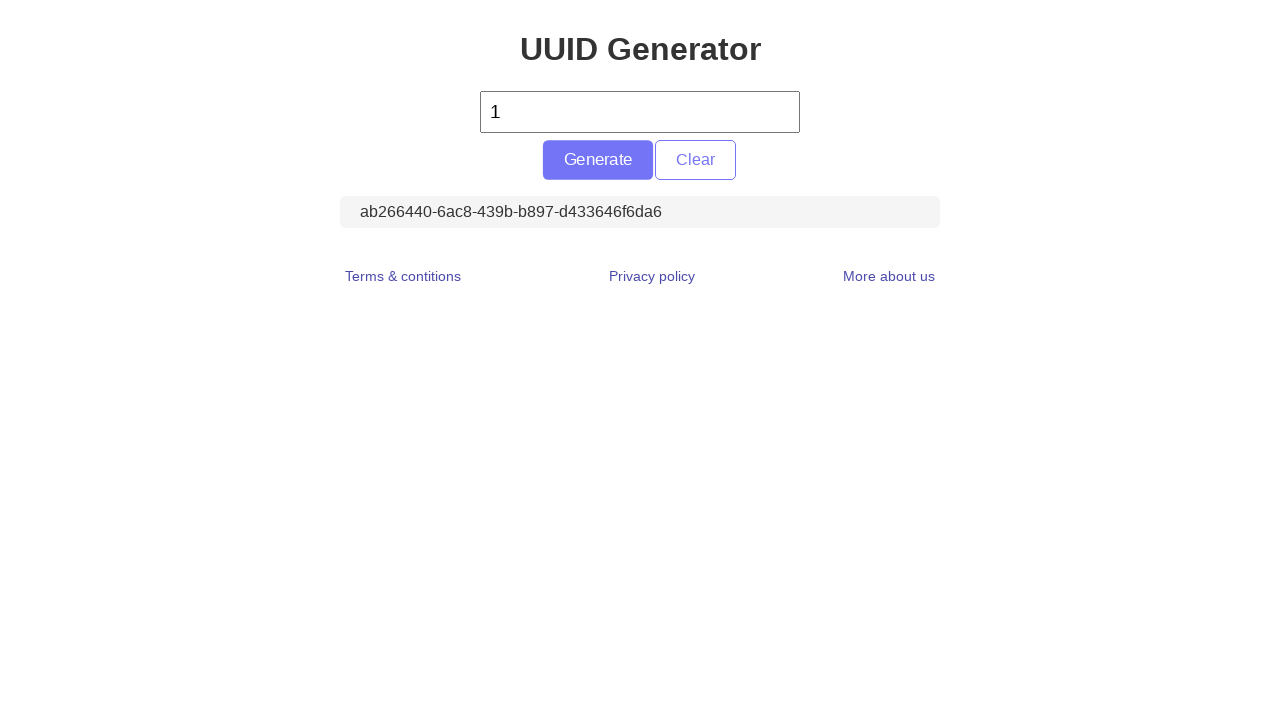

Clicked generate button (iteration 10/10) at (598, 160) on #generate
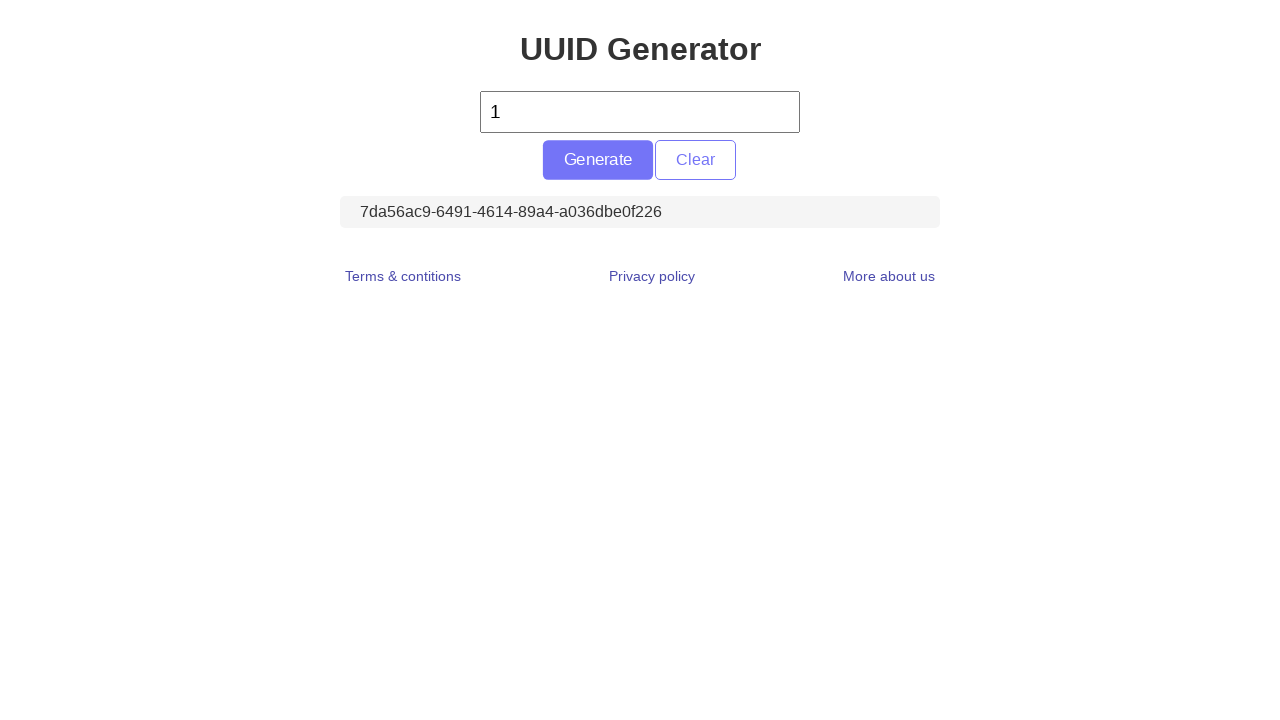

Located UUID display element
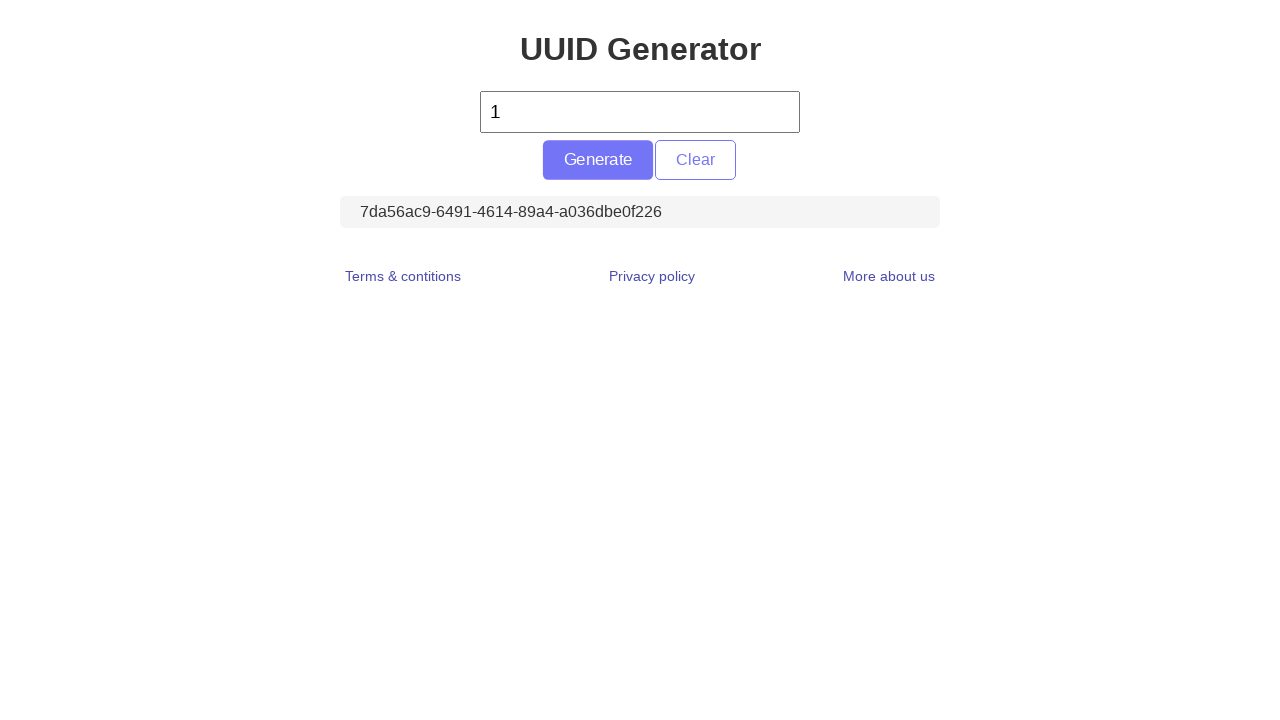

Retrieved UUID text content
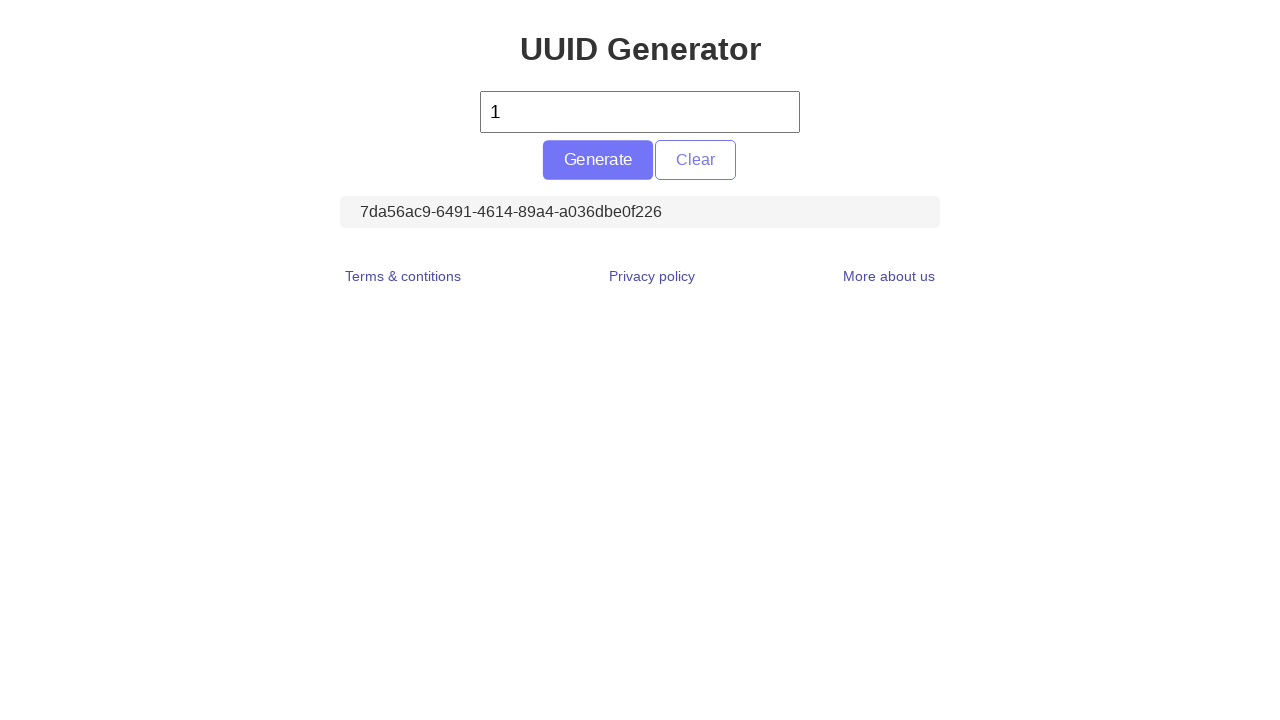

Asserted UUID is not empty (iteration 10/10)
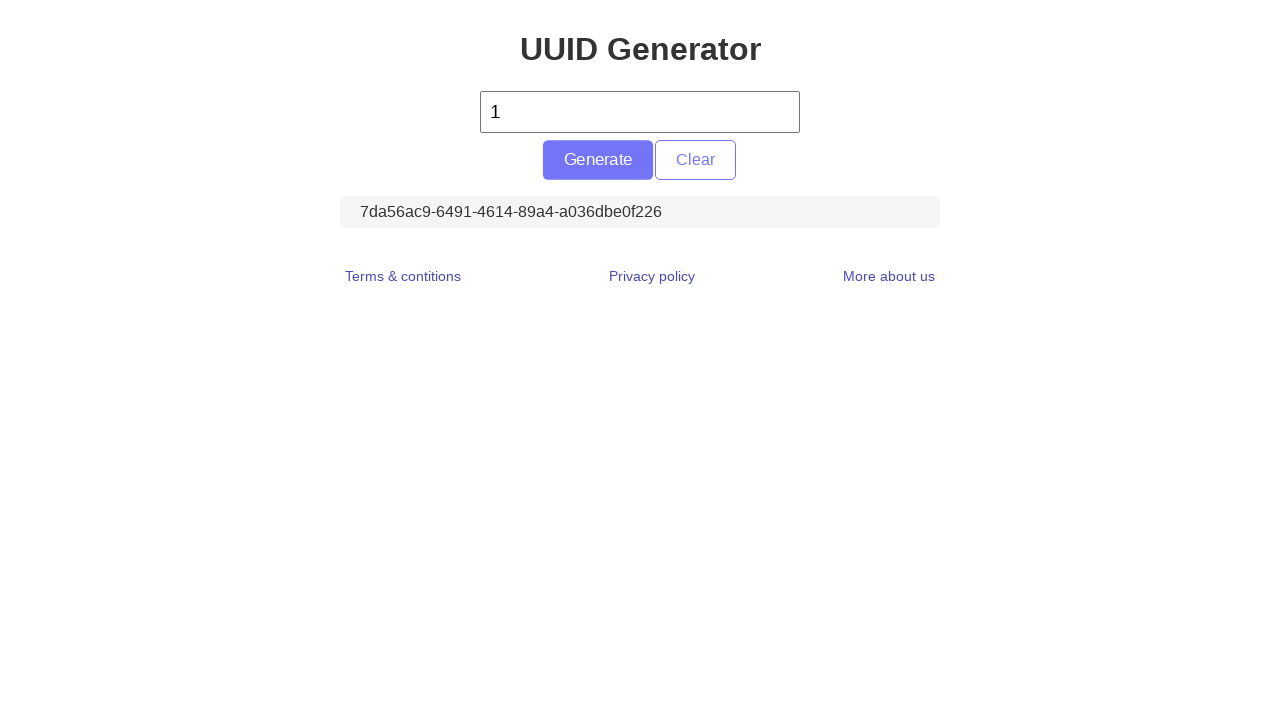

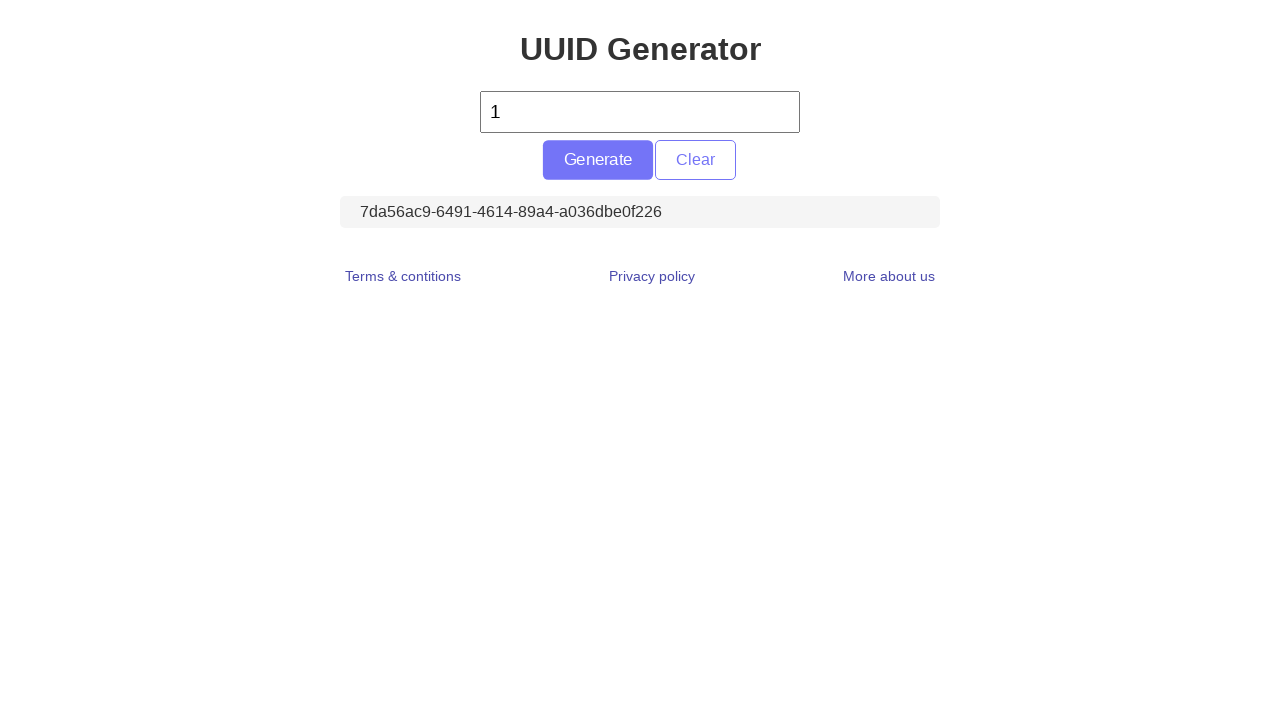